Automates a typing speed test by reading displayed words and typing them into the input field

Starting URL: https://www.livechat.com/typing-speed-test/#/

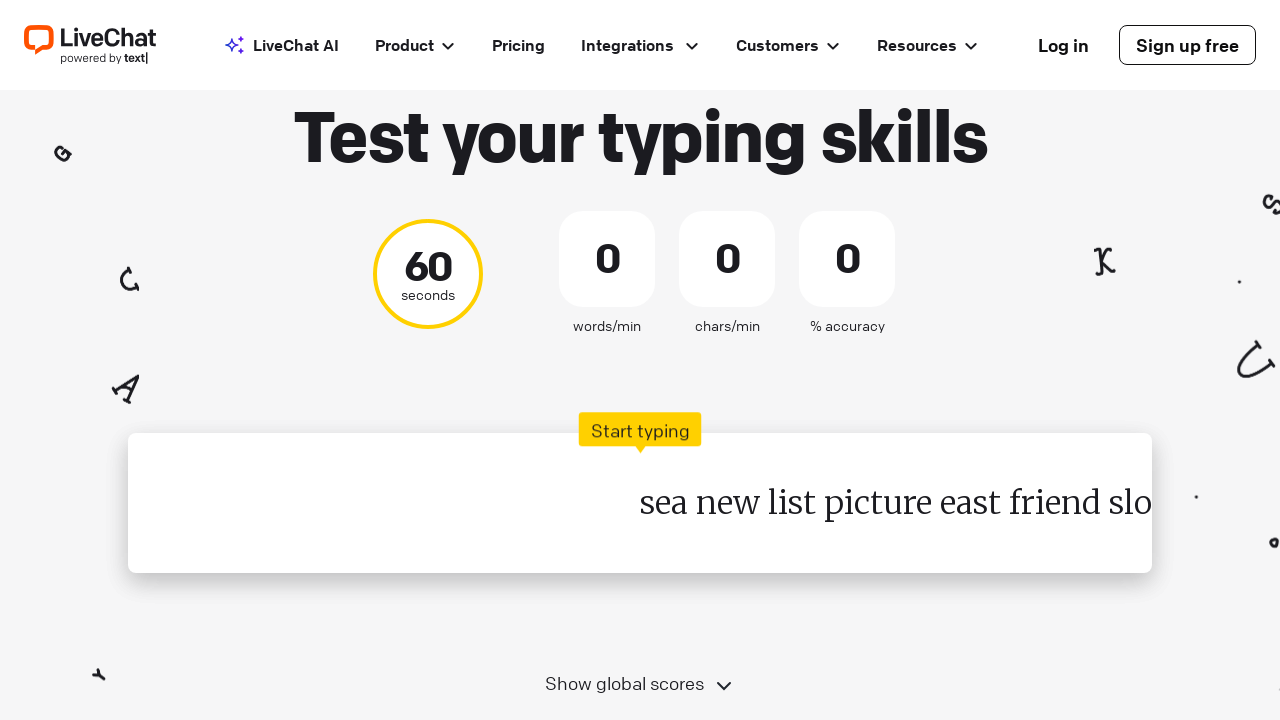

Retrieved word to type: 'sea'
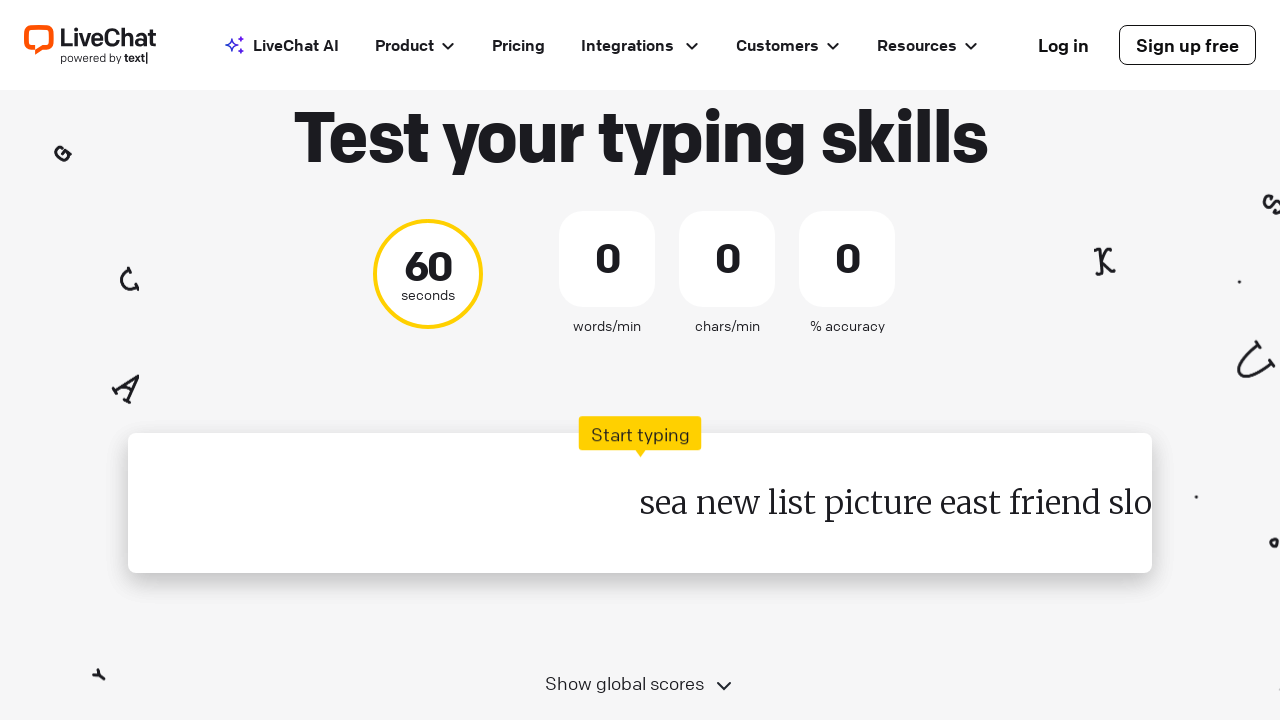

Typed word 'sea' into input field on div[data-reactid='.0.1.1.0.0.$=11.0.$=10.1.0.0.1']
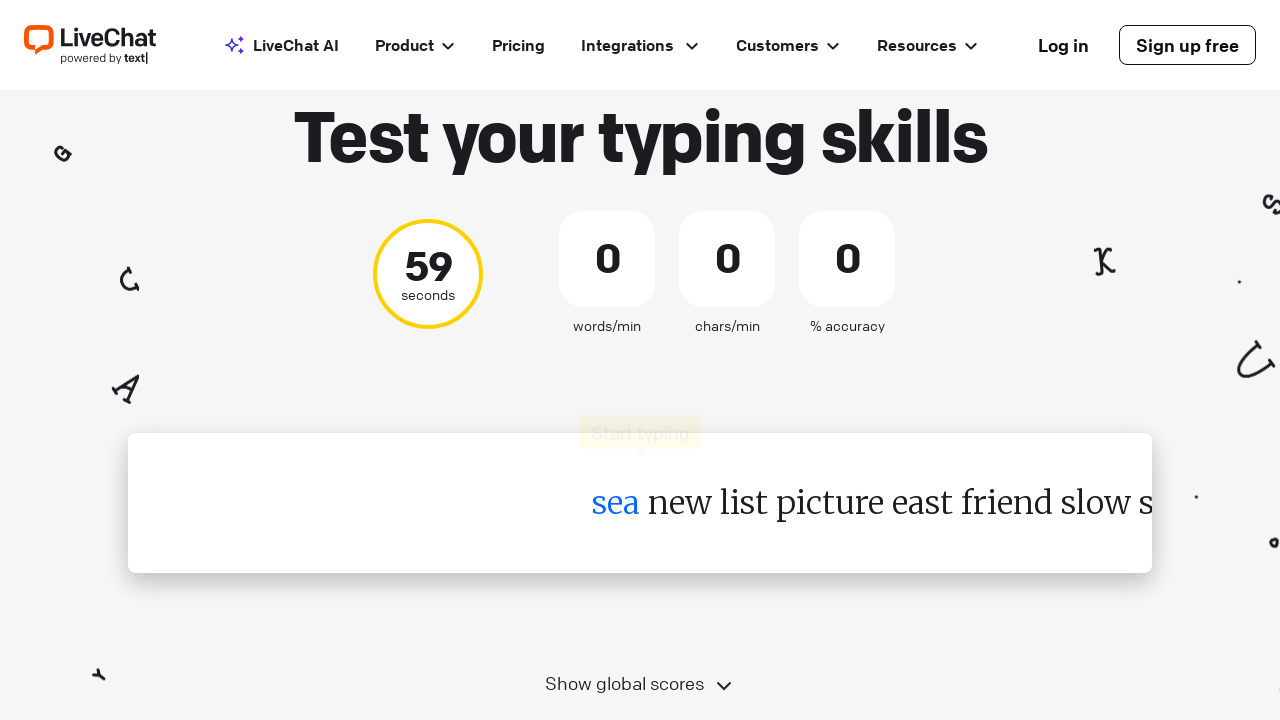

Pressed space to submit the word on div[data-reactid='.0.1.1.0.0.$=11.0.$=10.1.0.0.1']
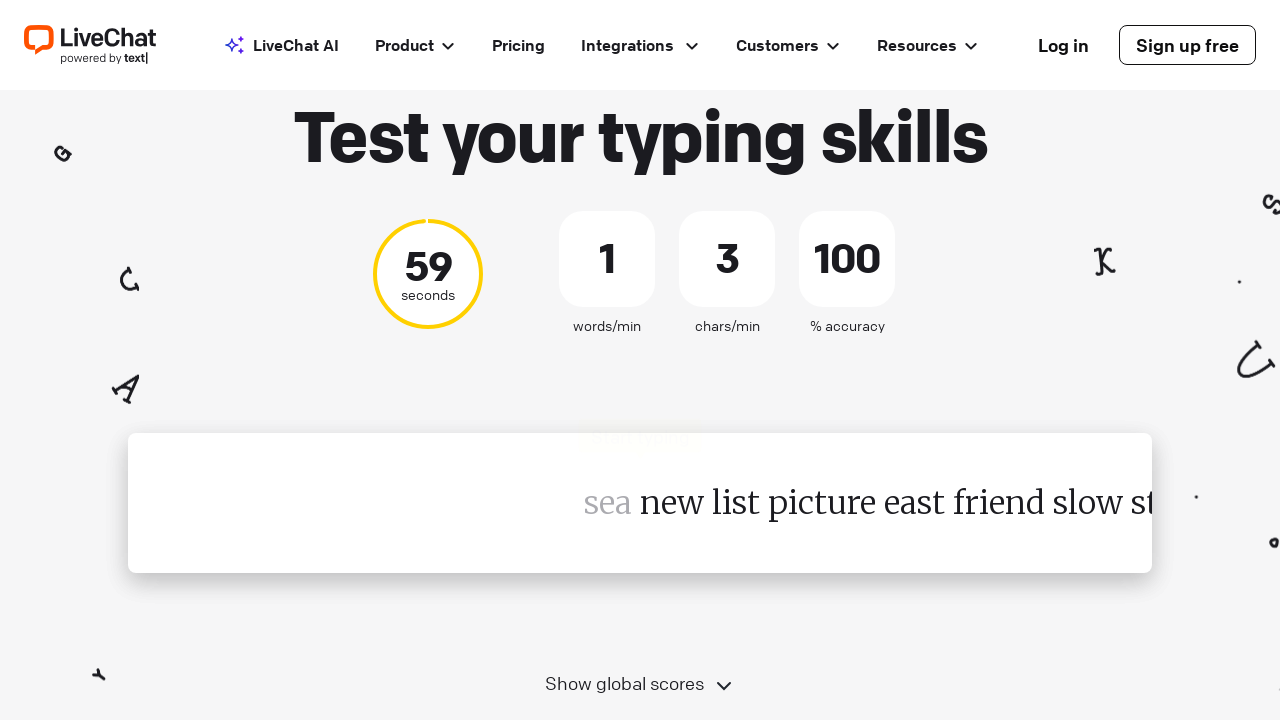

Waited 100ms for next word to appear
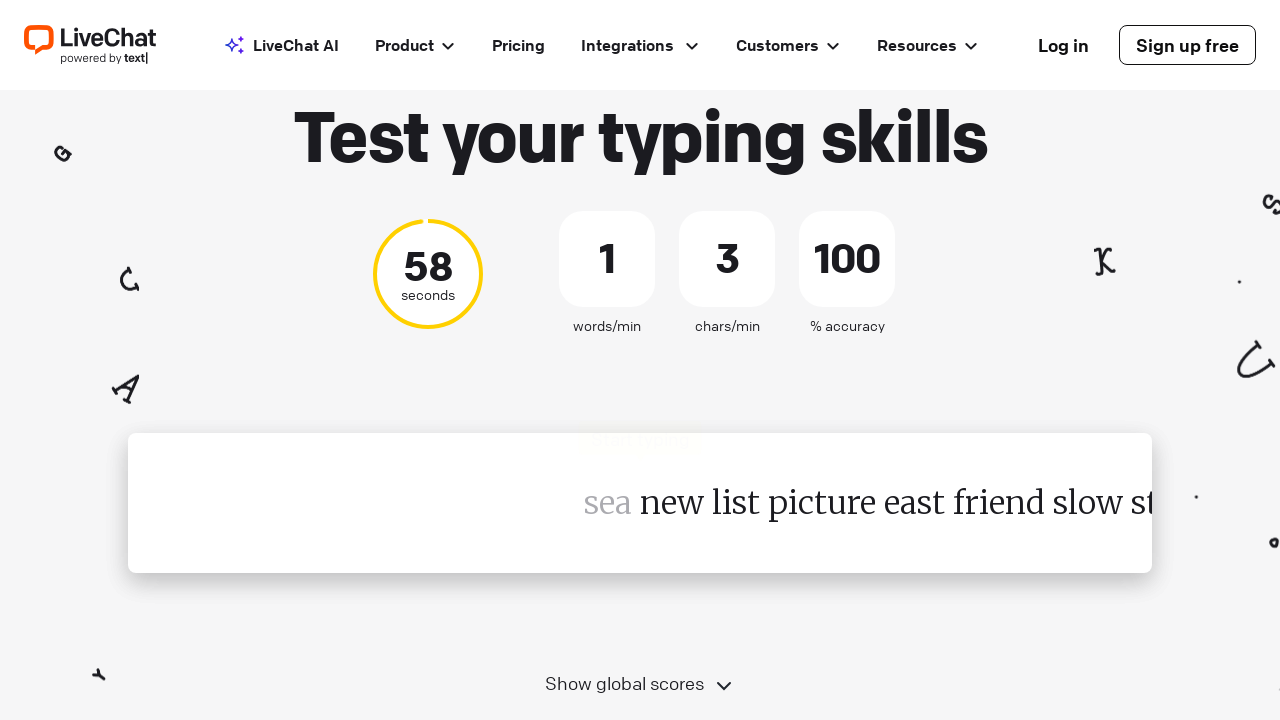

Retrieved word to type: 'new'
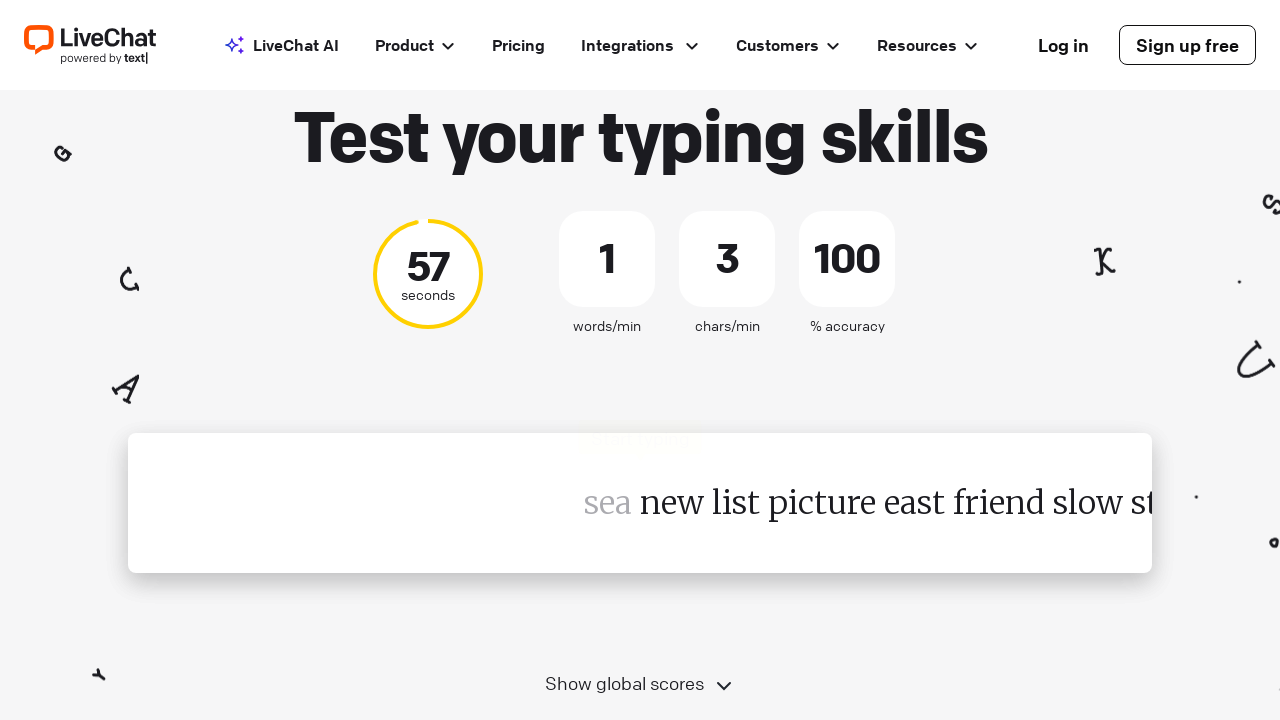

Typed word 'new' into input field on div[data-reactid='.0.1.1.0.0.$=11.0.$=10.1.0.0.1']
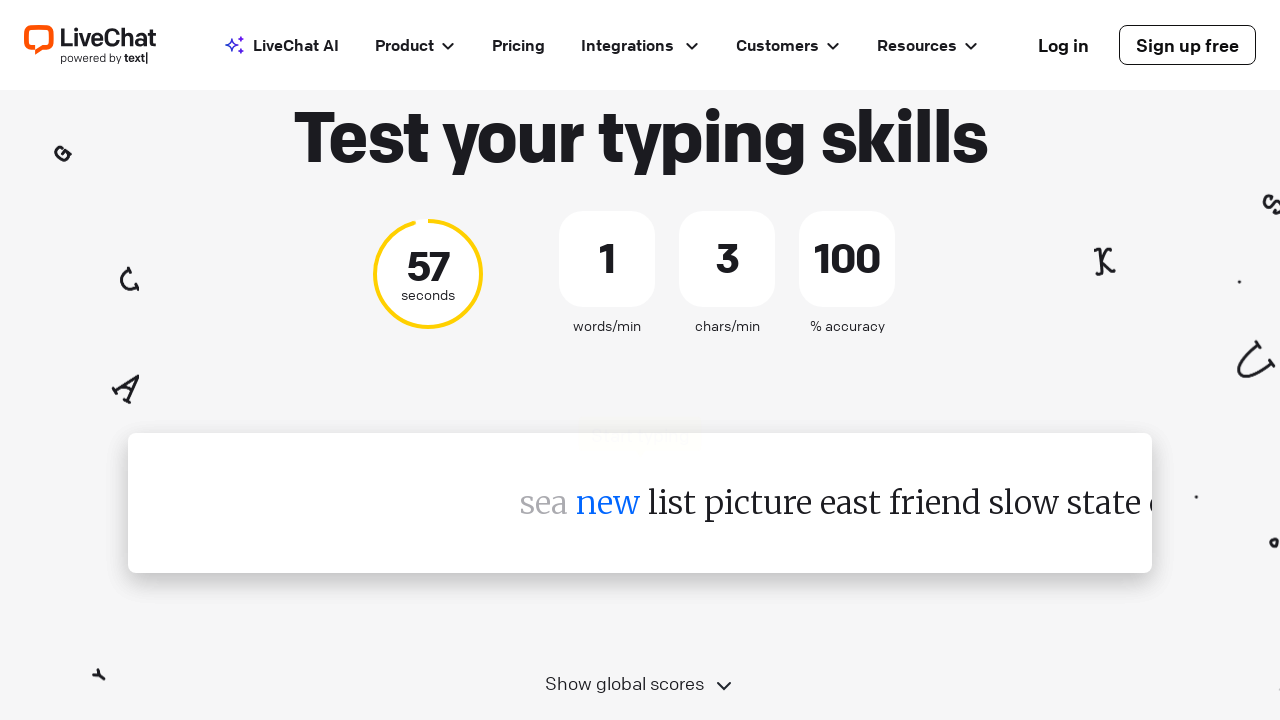

Pressed space to submit the word on div[data-reactid='.0.1.1.0.0.$=11.0.$=10.1.0.0.1']
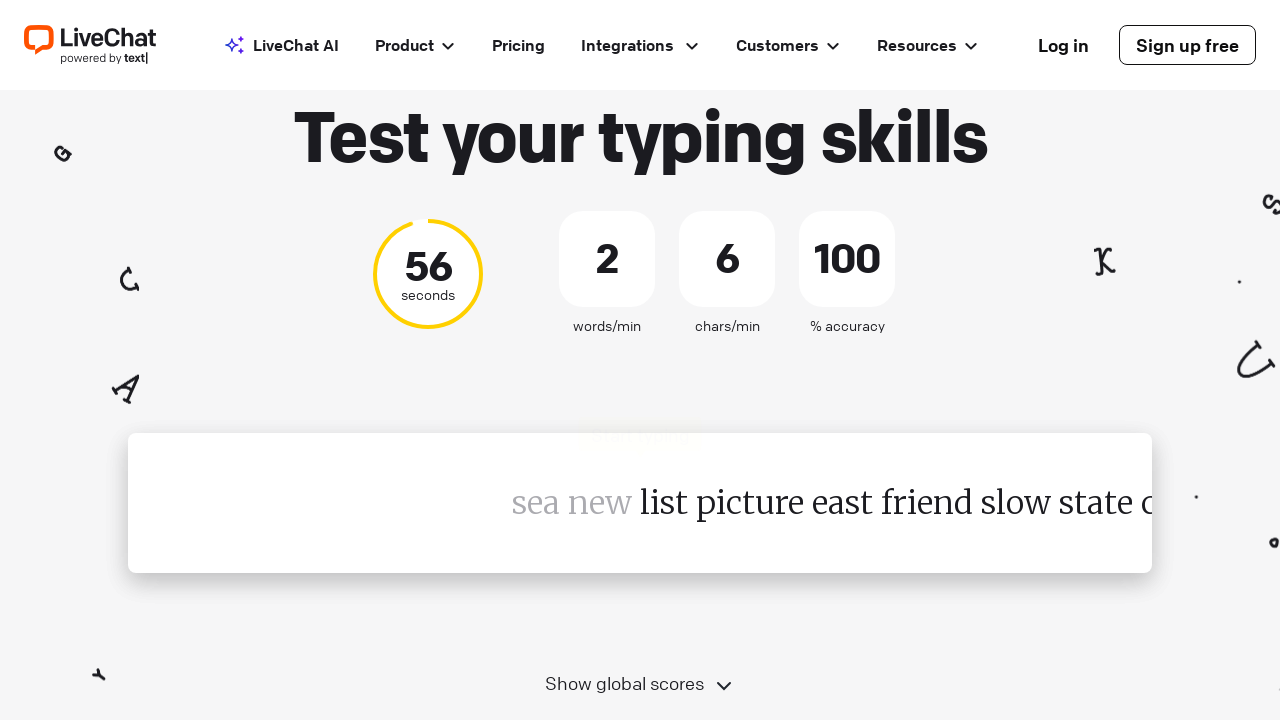

Waited 100ms for next word to appear
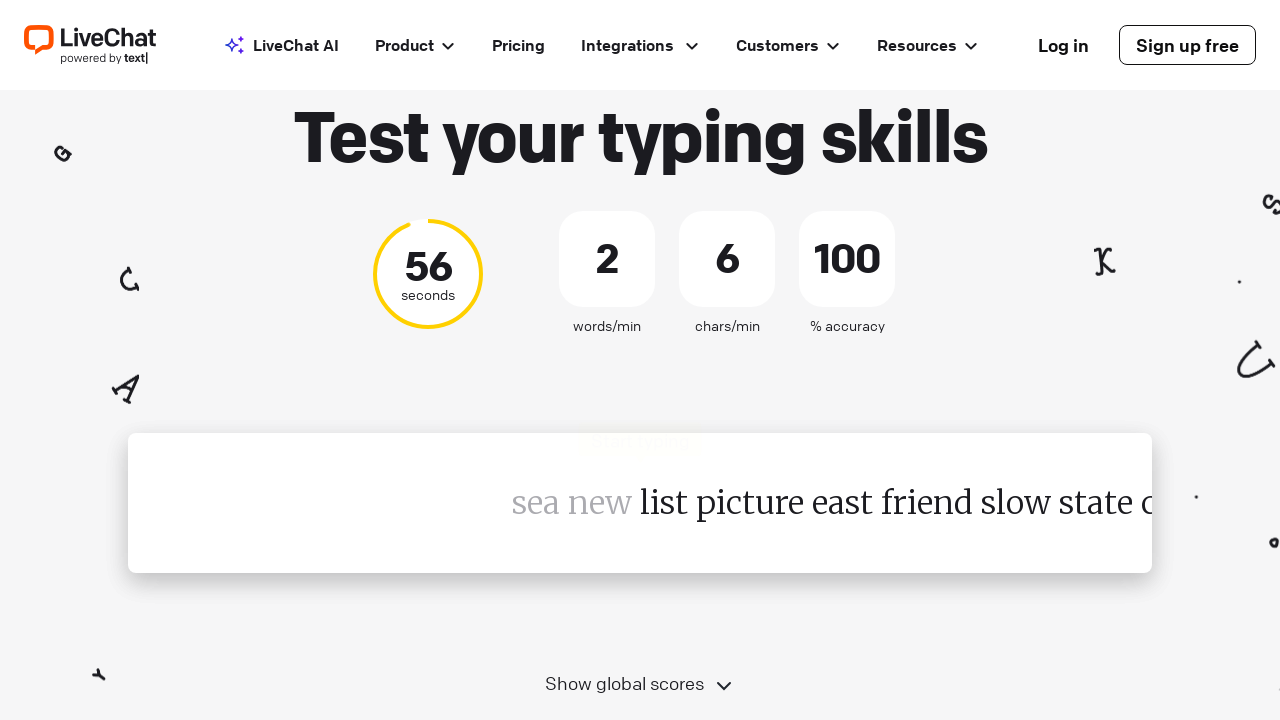

Retrieved word to type: 'list'
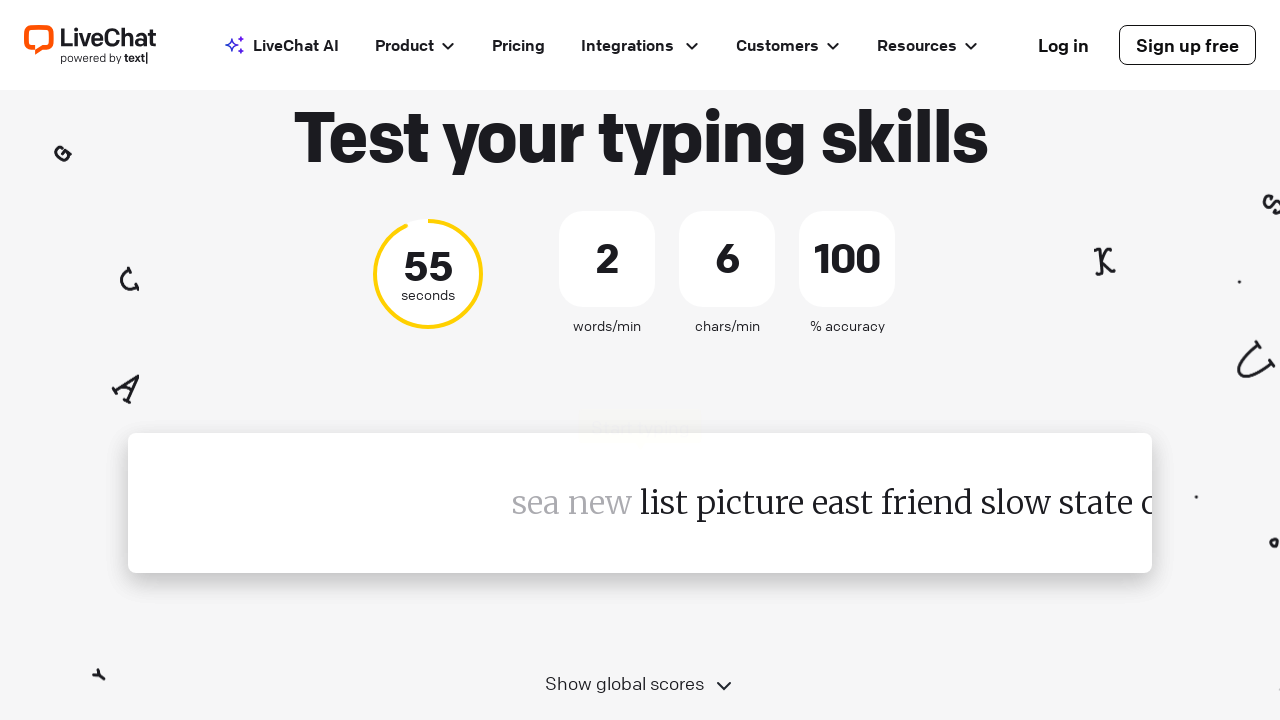

Typed word 'list' into input field on div[data-reactid='.0.1.1.0.0.$=11.0.$=10.1.0.0.1']
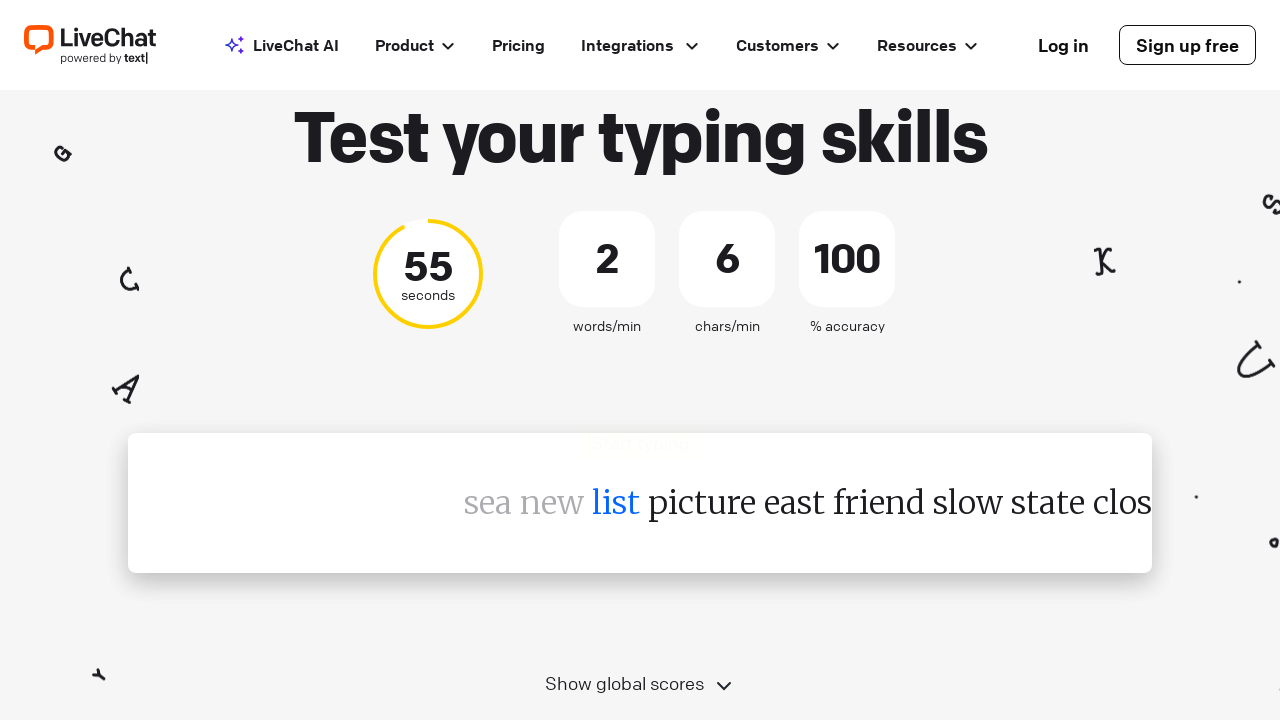

Pressed space to submit the word on div[data-reactid='.0.1.1.0.0.$=11.0.$=10.1.0.0.1']
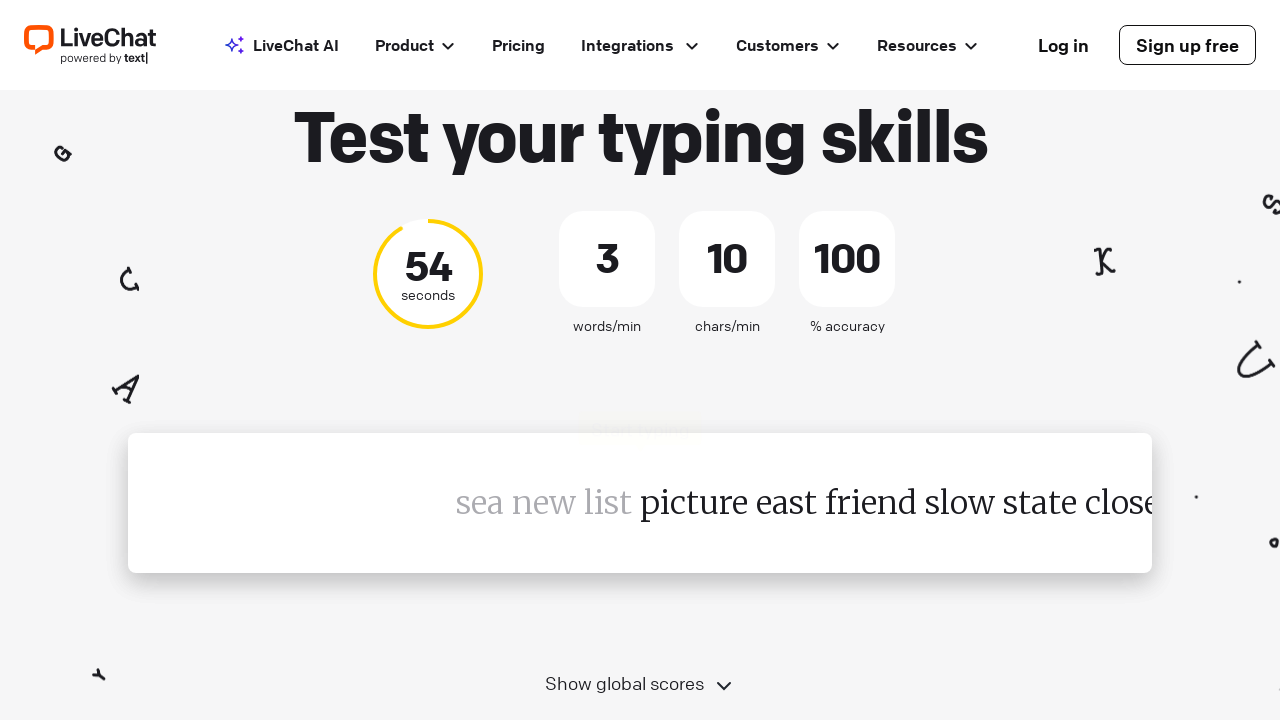

Waited 100ms for next word to appear
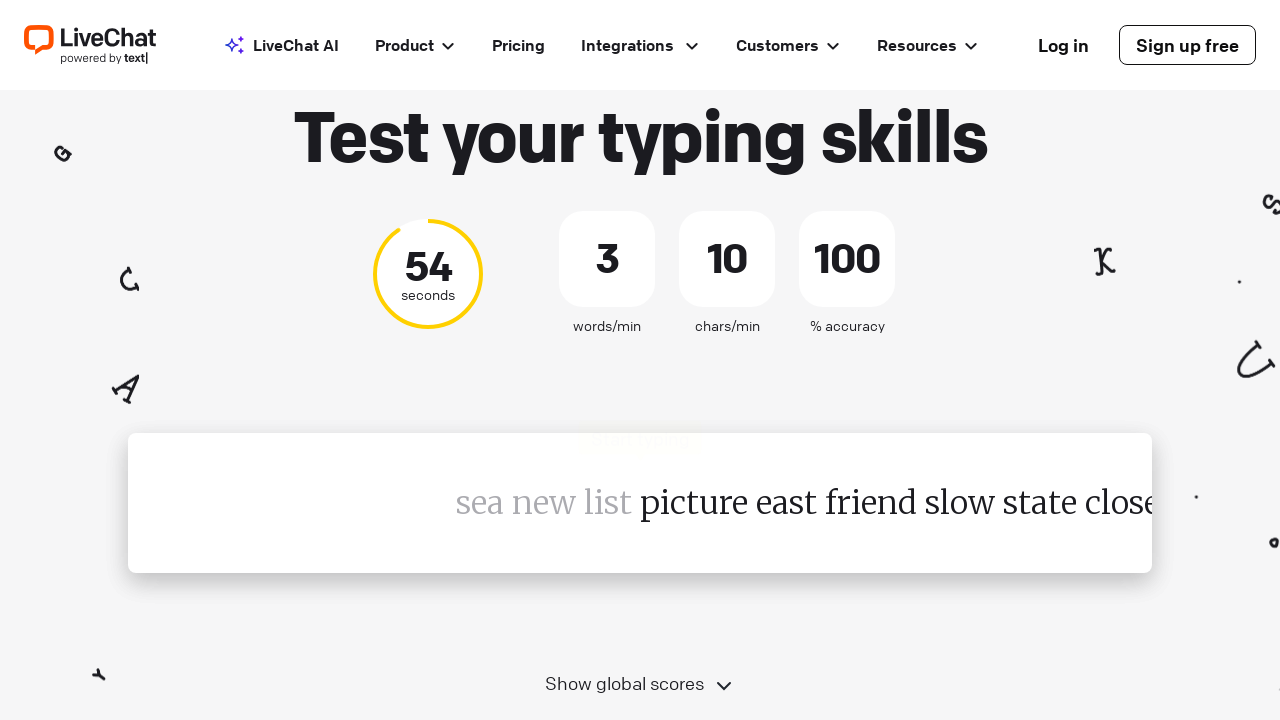

Retrieved word to type: 'picture'
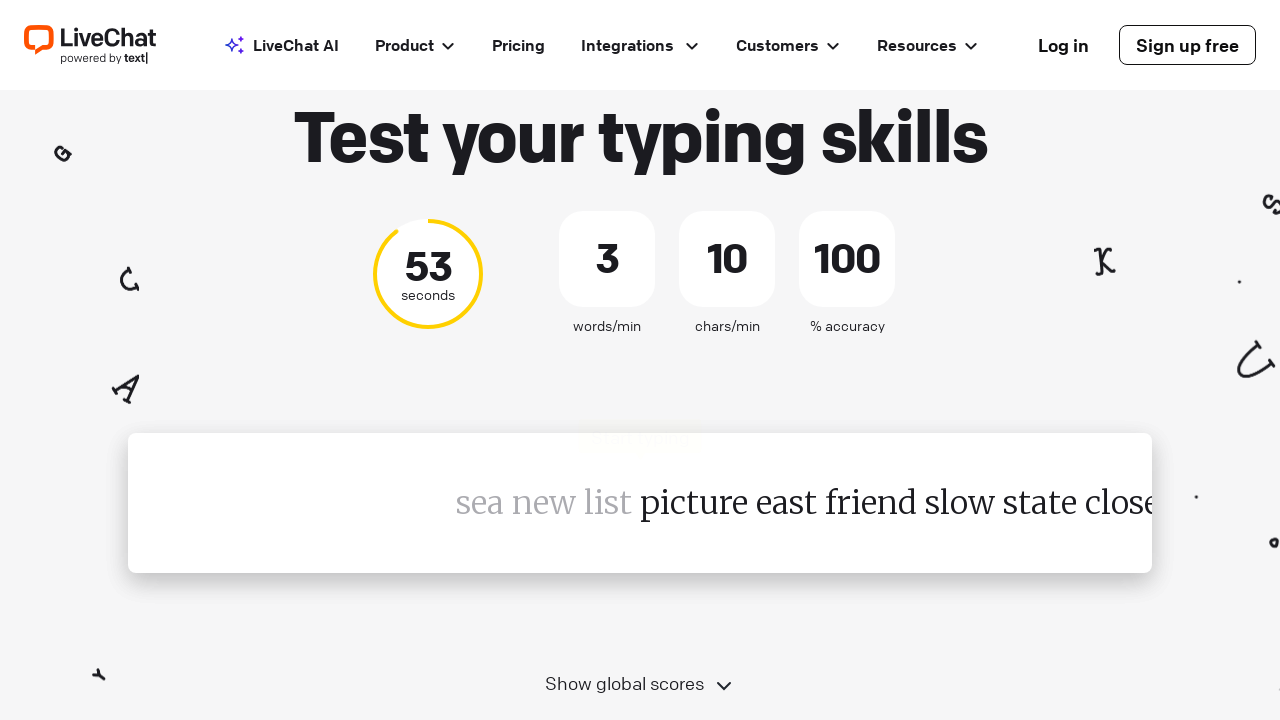

Typed word 'picture' into input field on div[data-reactid='.0.1.1.0.0.$=11.0.$=10.1.0.0.1']
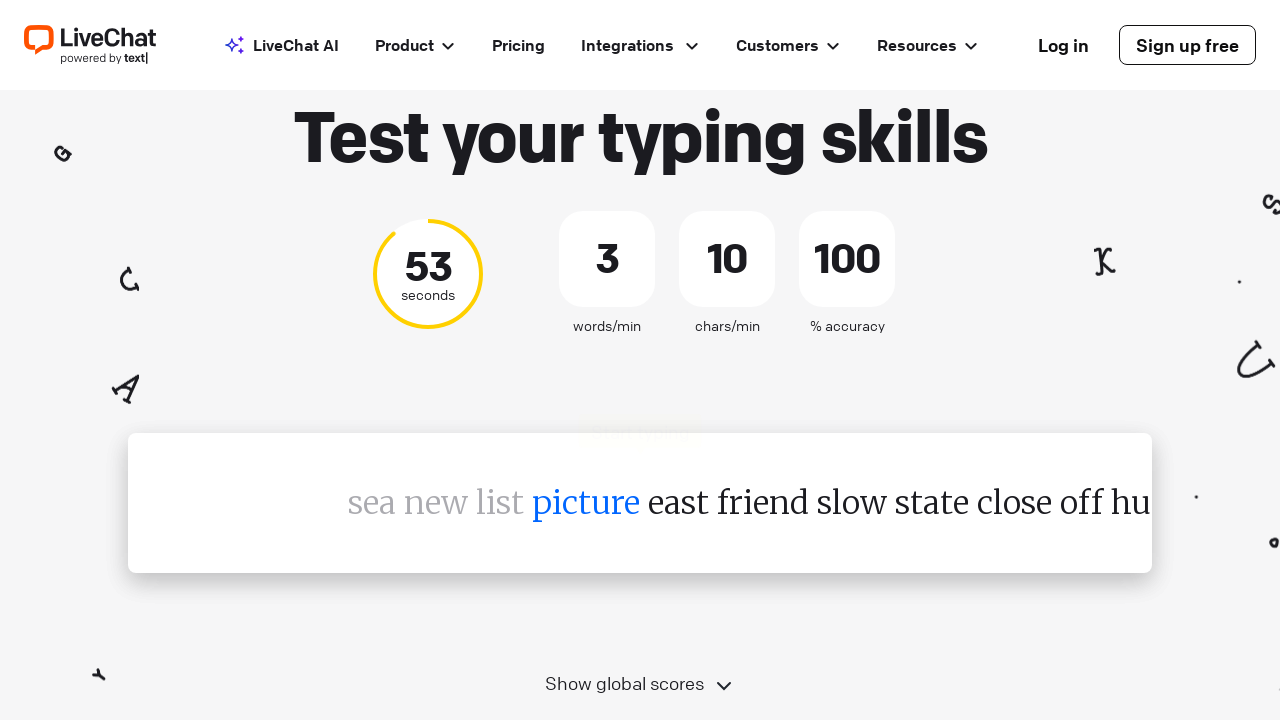

Pressed space to submit the word on div[data-reactid='.0.1.1.0.0.$=11.0.$=10.1.0.0.1']
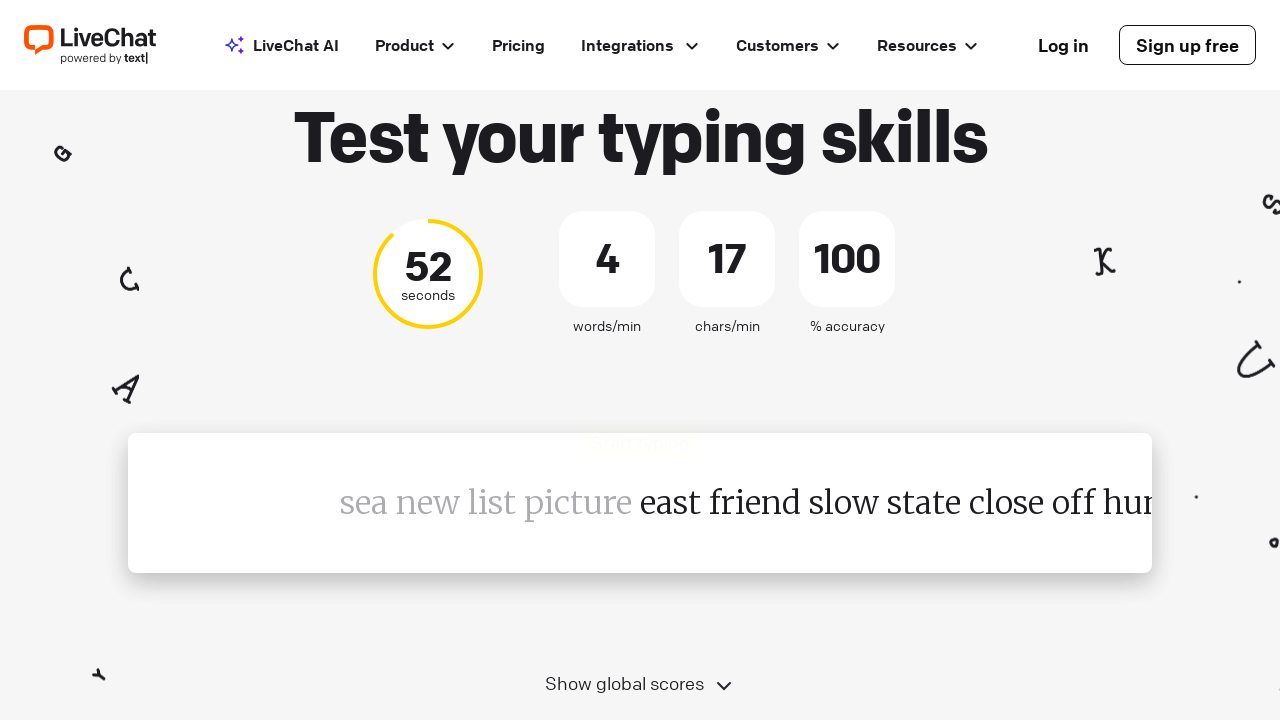

Waited 100ms for next word to appear
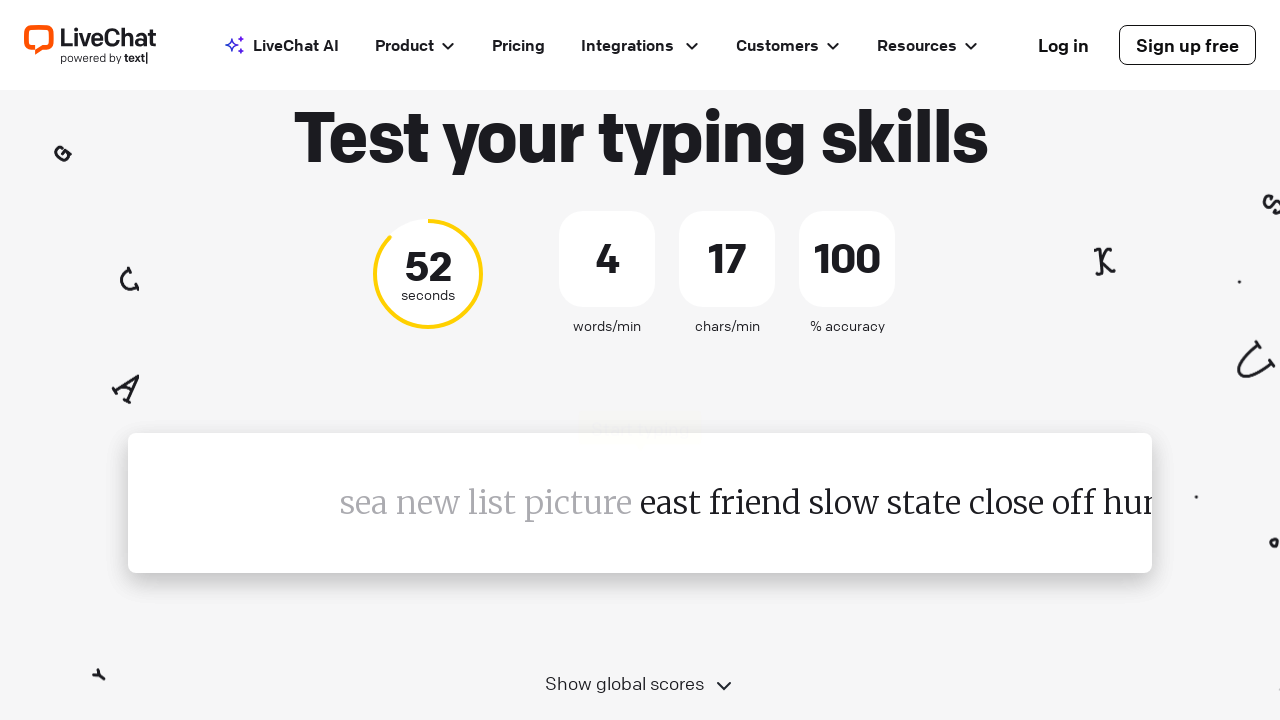

Retrieved word to type: 'east'
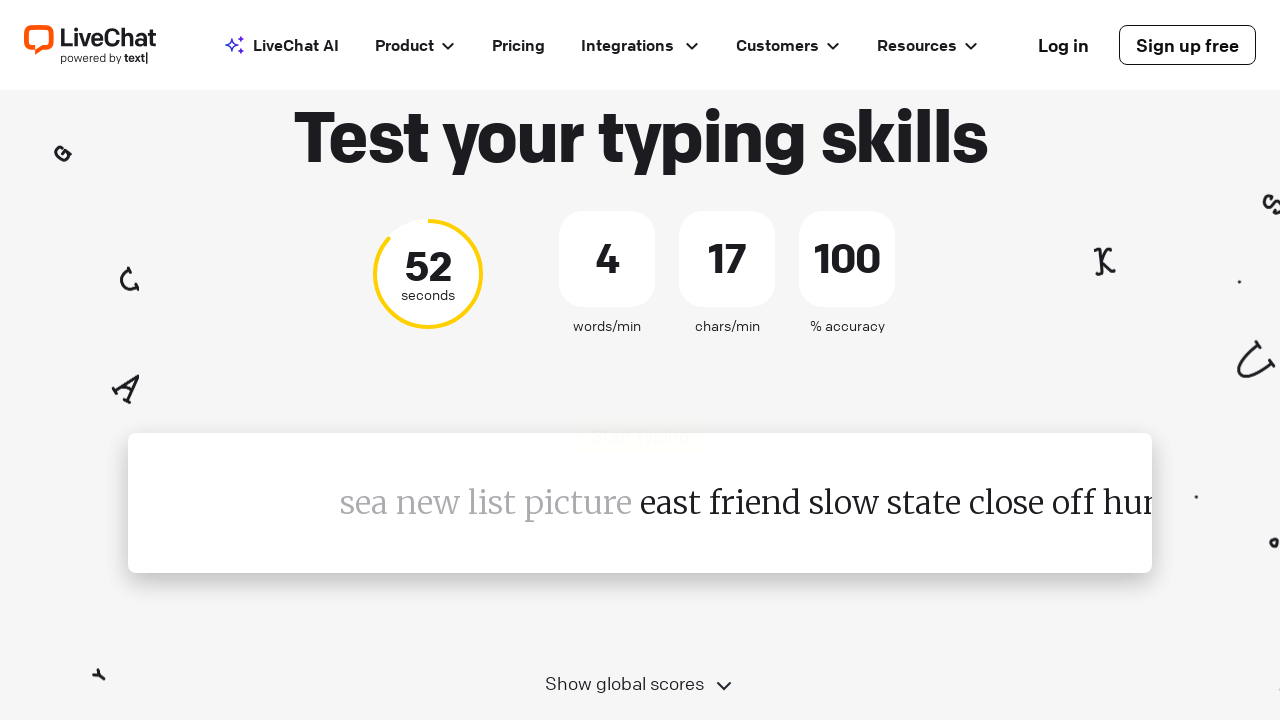

Typed word 'east' into input field on div[data-reactid='.0.1.1.0.0.$=11.0.$=10.1.0.0.1']
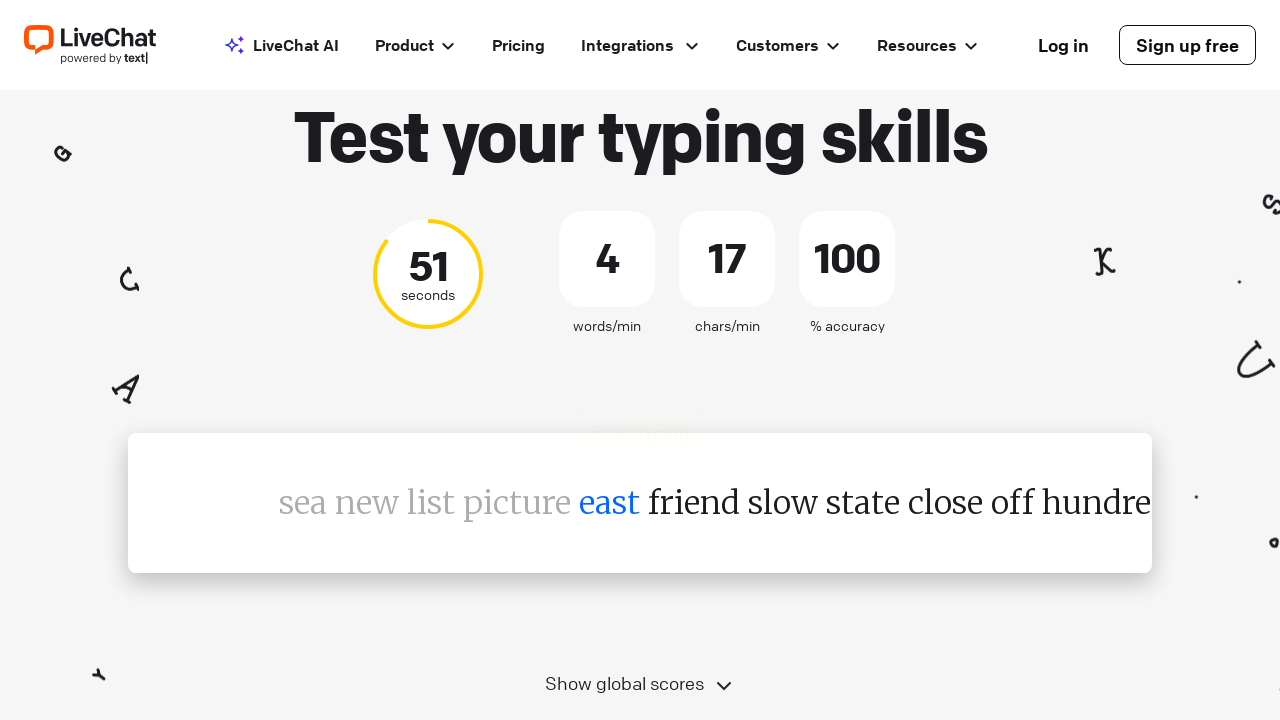

Pressed space to submit the word on div[data-reactid='.0.1.1.0.0.$=11.0.$=10.1.0.0.1']
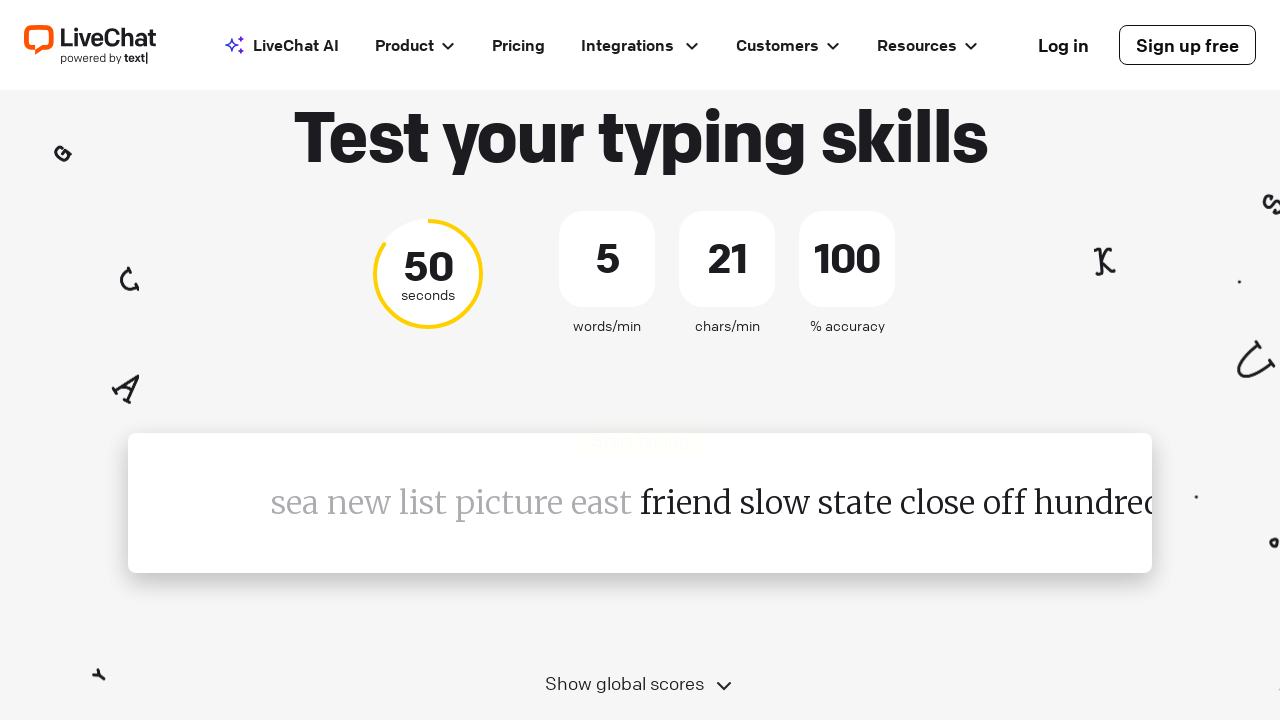

Waited 100ms for next word to appear
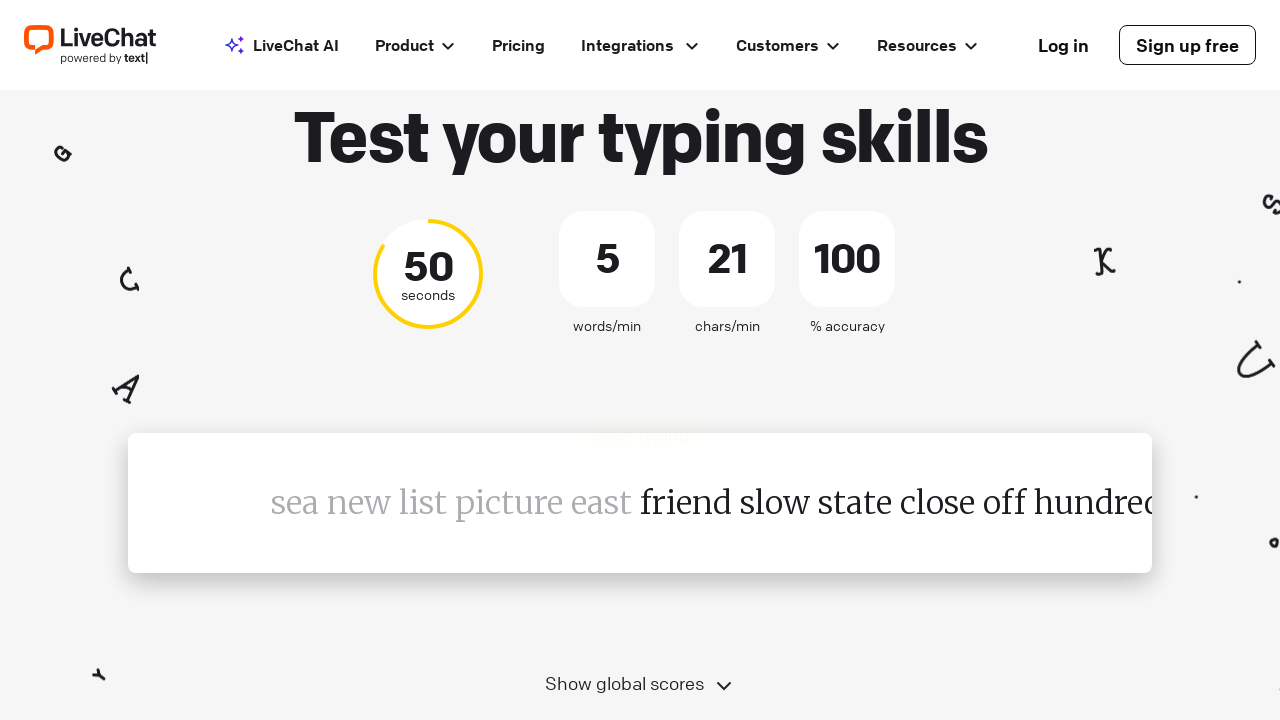

Retrieved word to type: 'friend'
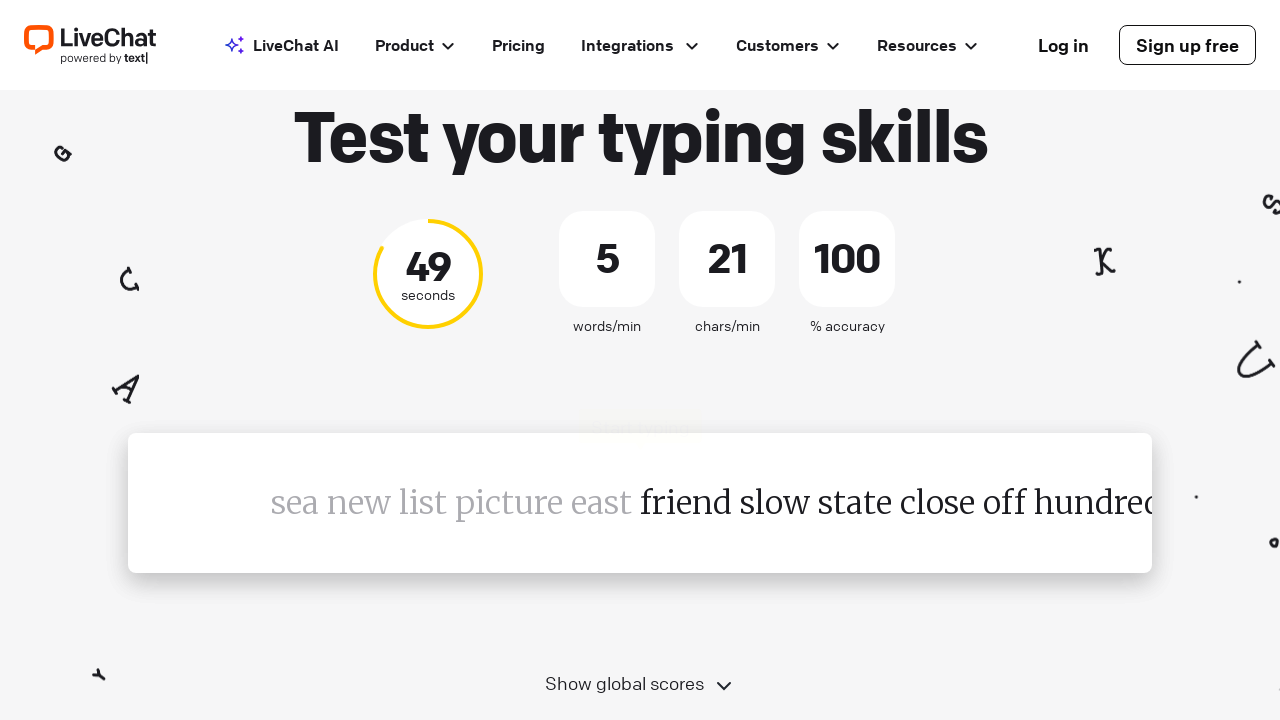

Typed word 'friend' into input field on div[data-reactid='.0.1.1.0.0.$=11.0.$=10.1.0.0.1']
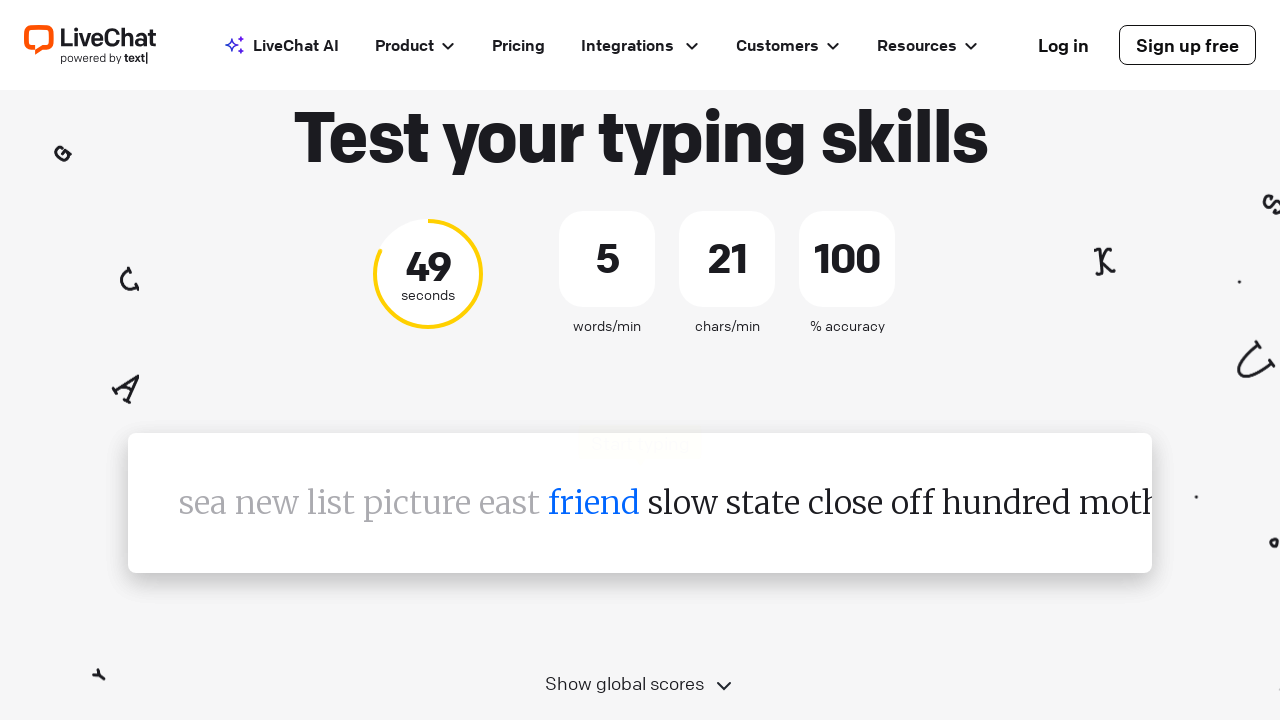

Pressed space to submit the word on div[data-reactid='.0.1.1.0.0.$=11.0.$=10.1.0.0.1']
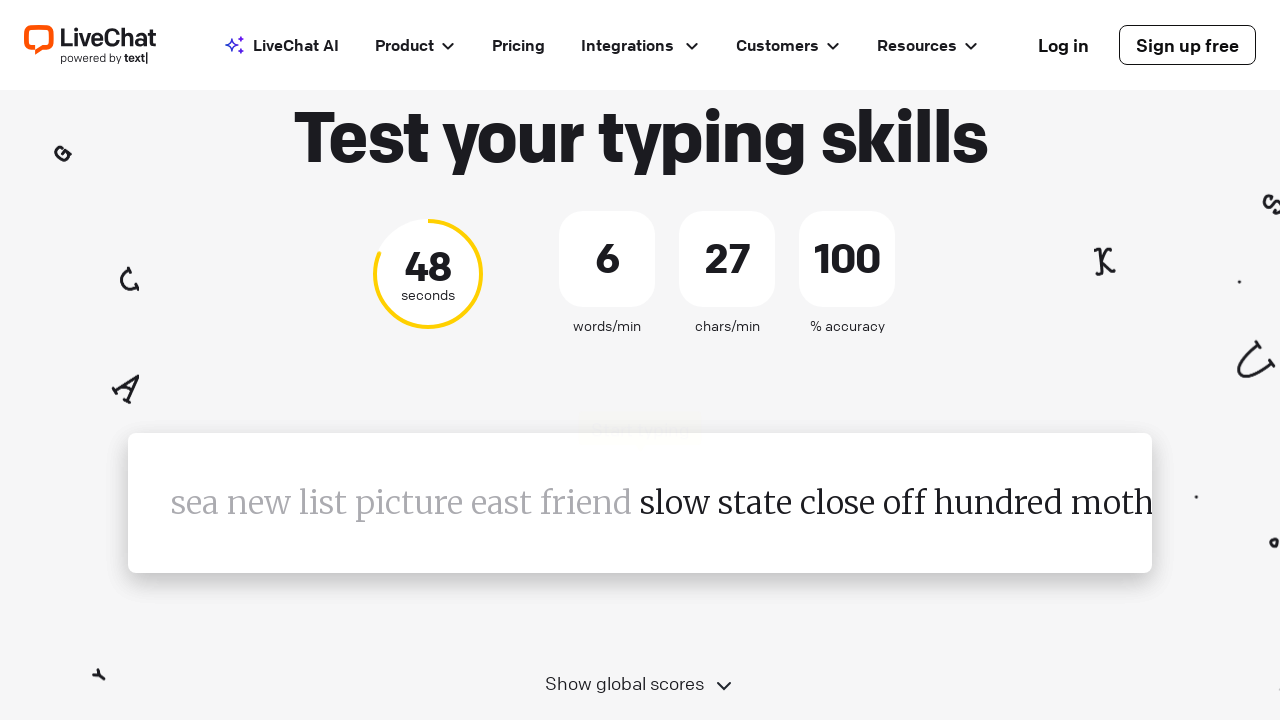

Waited 100ms for next word to appear
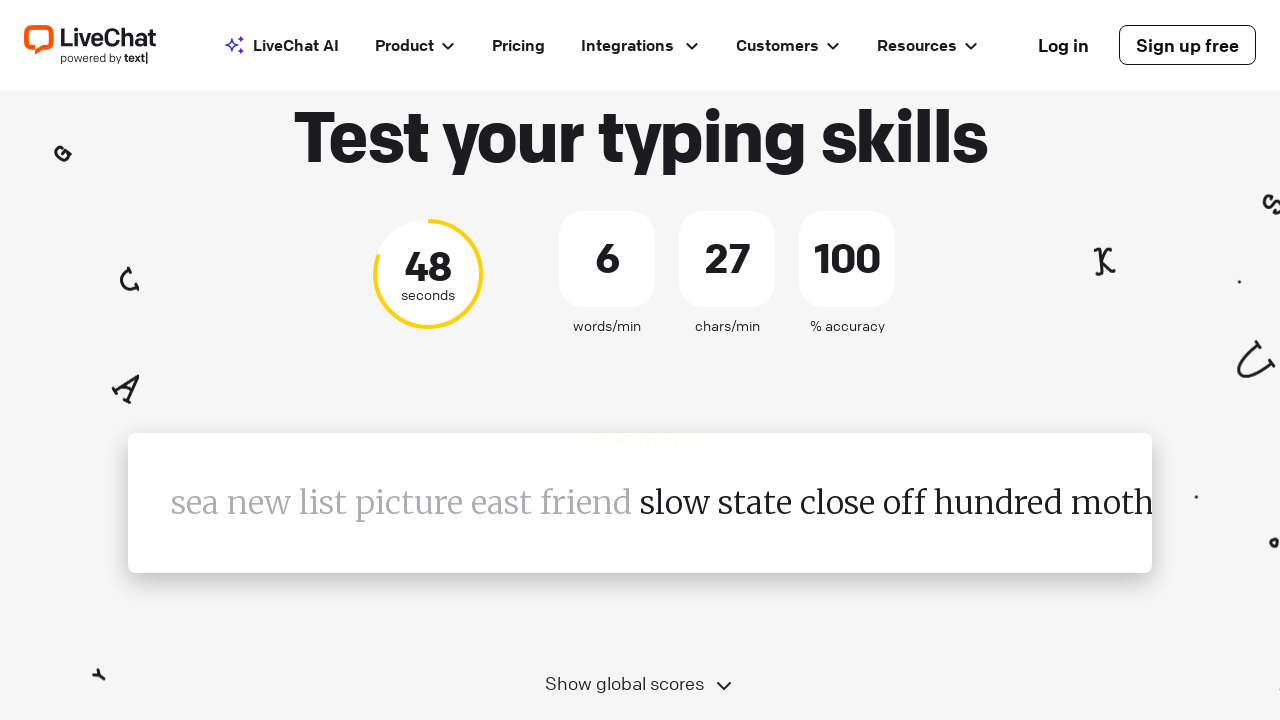

Retrieved word to type: 'slow'
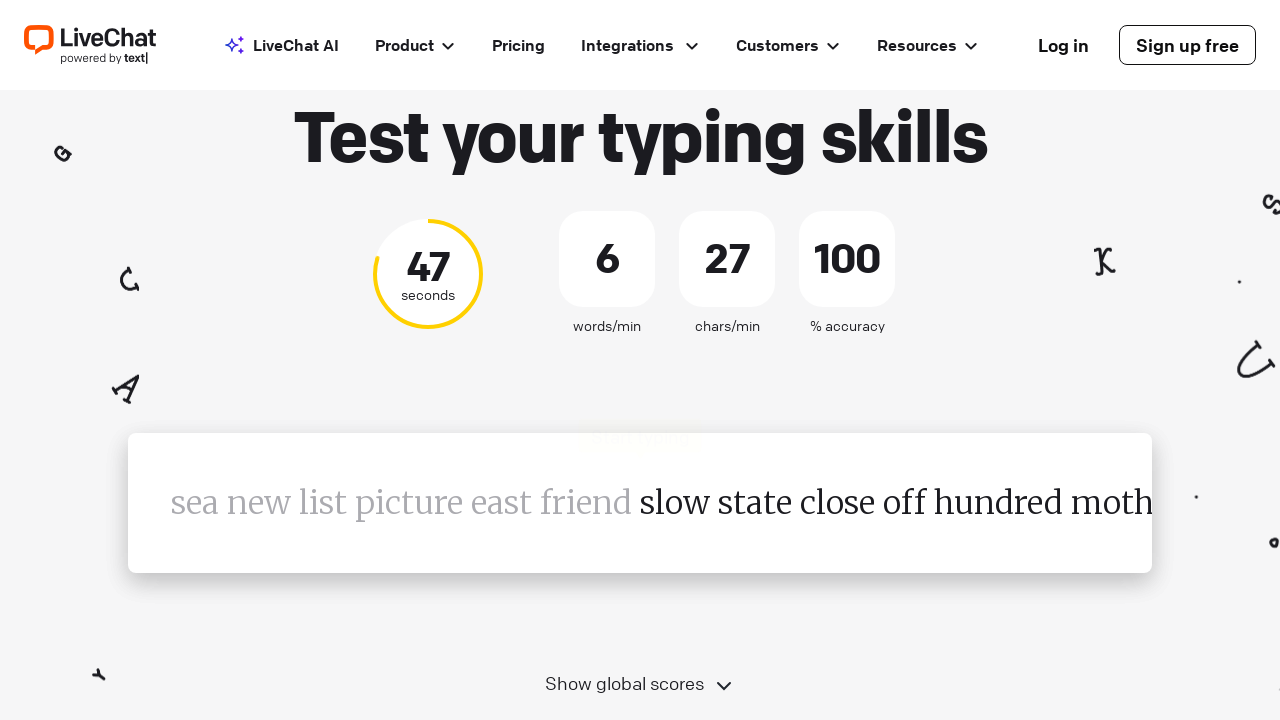

Typed word 'slow' into input field on div[data-reactid='.0.1.1.0.0.$=11.0.$=10.1.0.0.1']
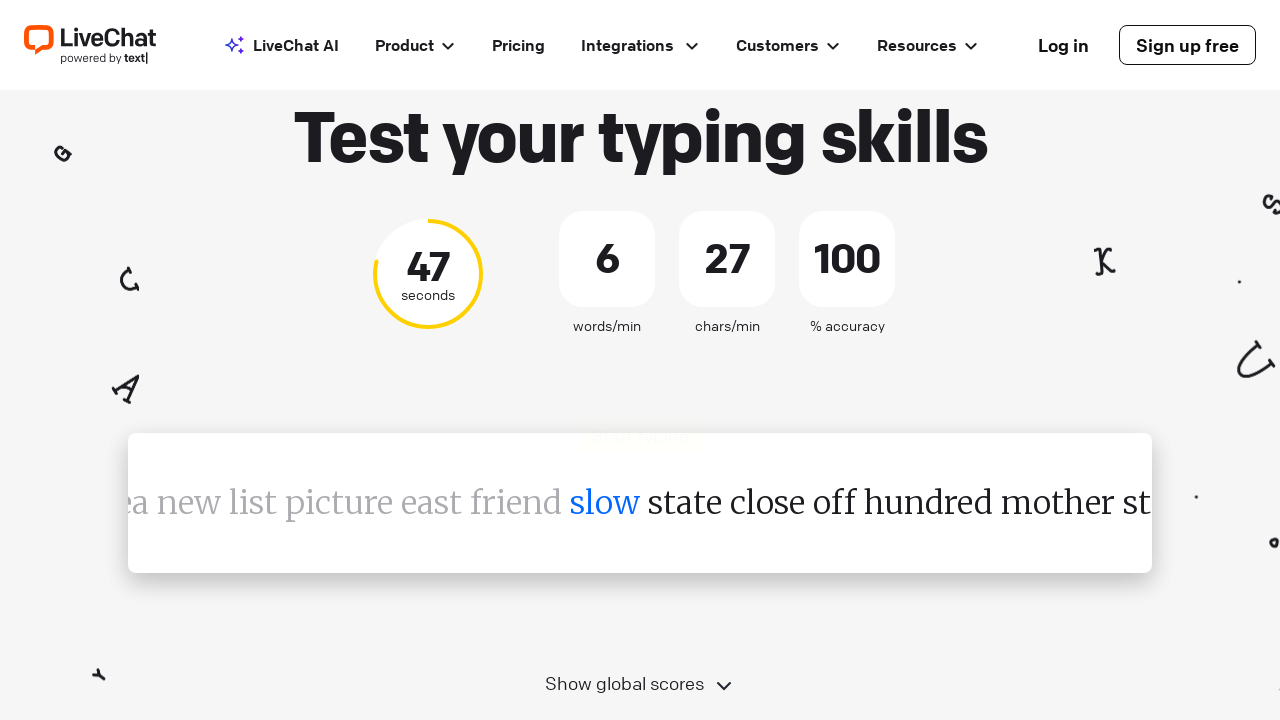

Pressed space to submit the word on div[data-reactid='.0.1.1.0.0.$=11.0.$=10.1.0.0.1']
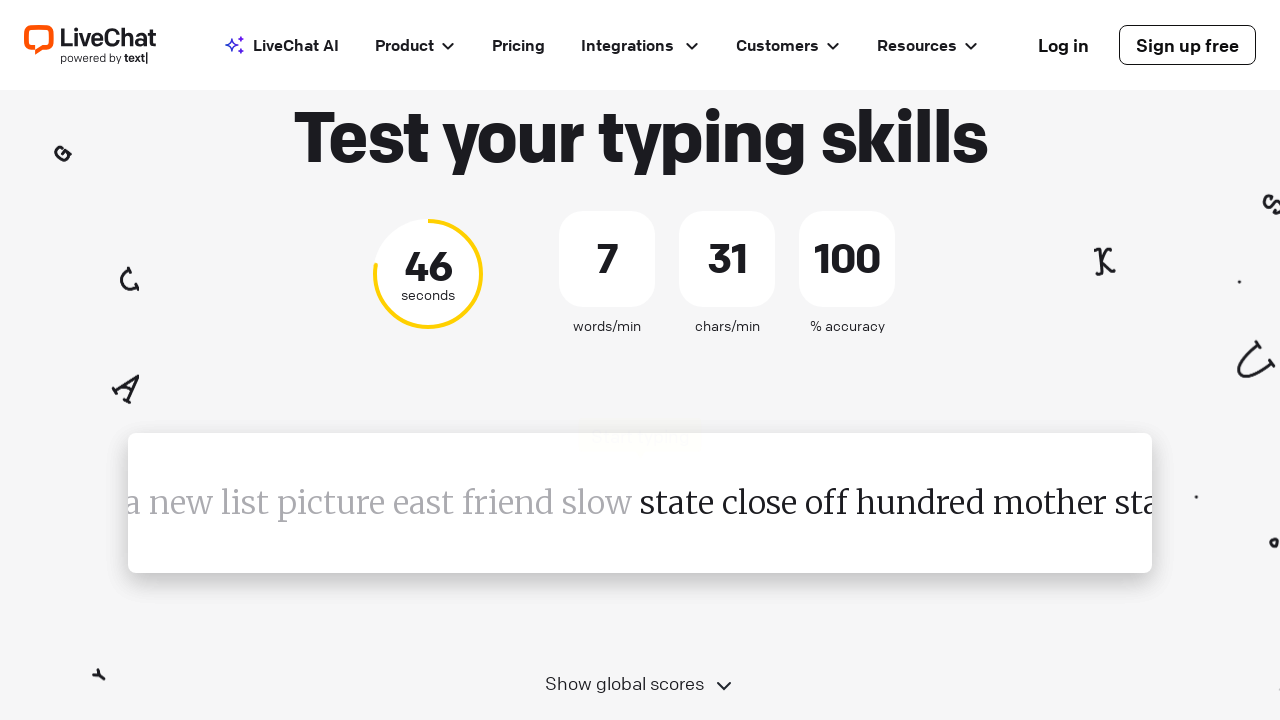

Waited 100ms for next word to appear
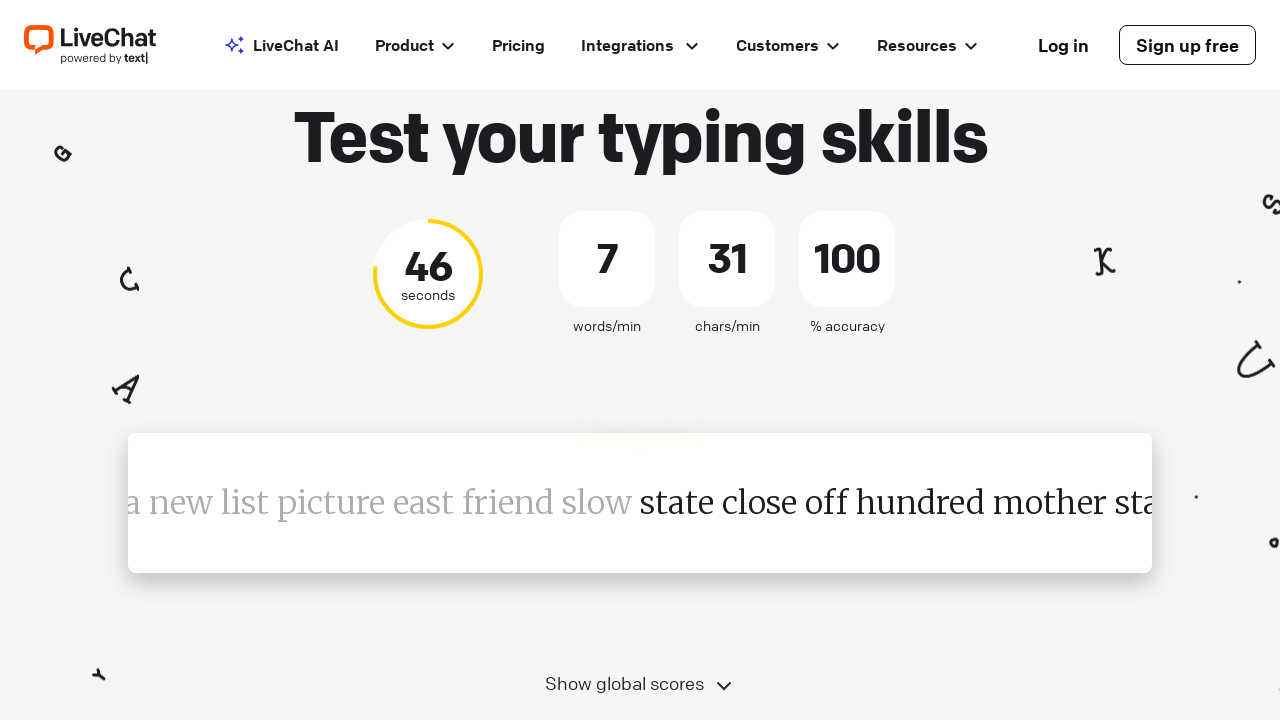

Retrieved word to type: 'state'
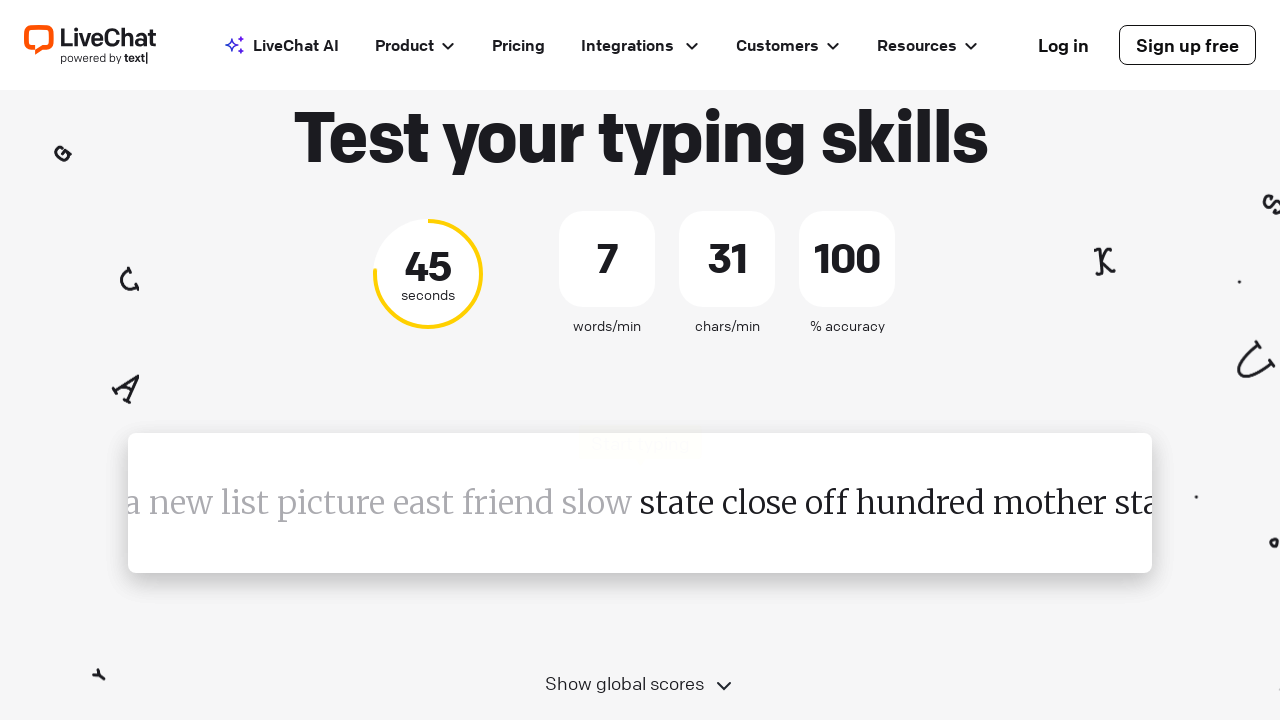

Typed word 'state' into input field on div[data-reactid='.0.1.1.0.0.$=11.0.$=10.1.0.0.1']
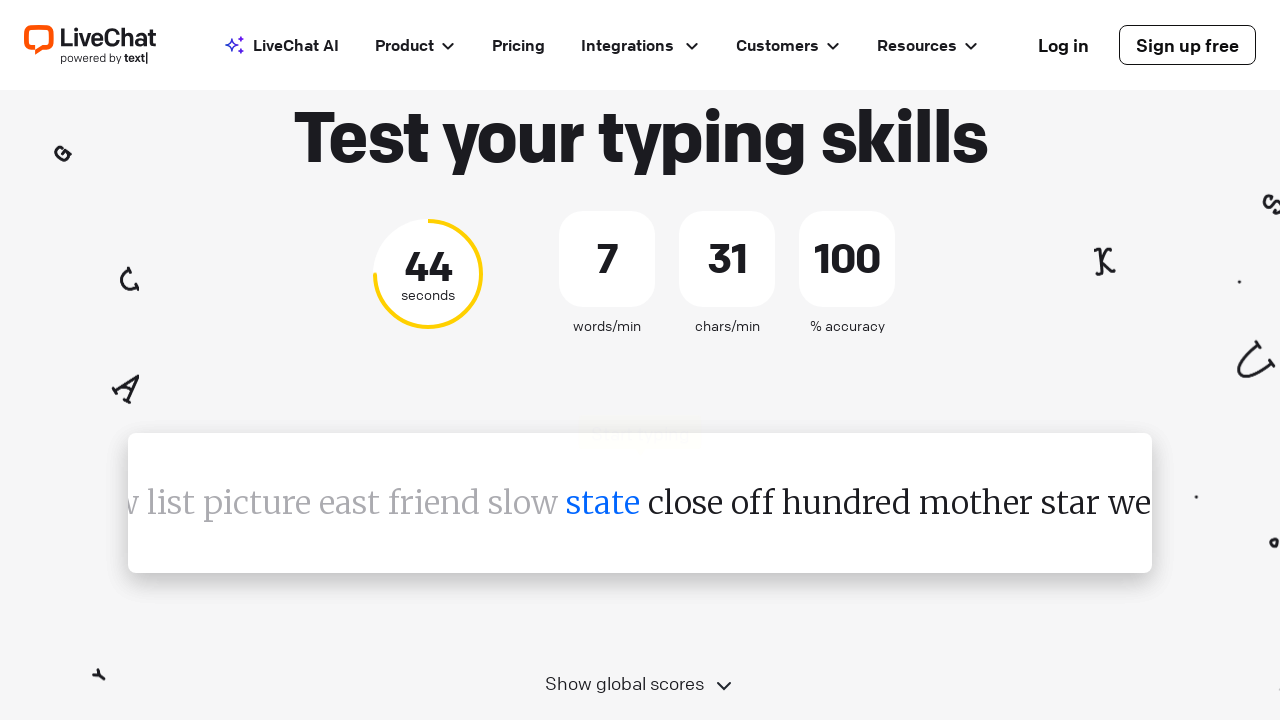

Pressed space to submit the word on div[data-reactid='.0.1.1.0.0.$=11.0.$=10.1.0.0.1']
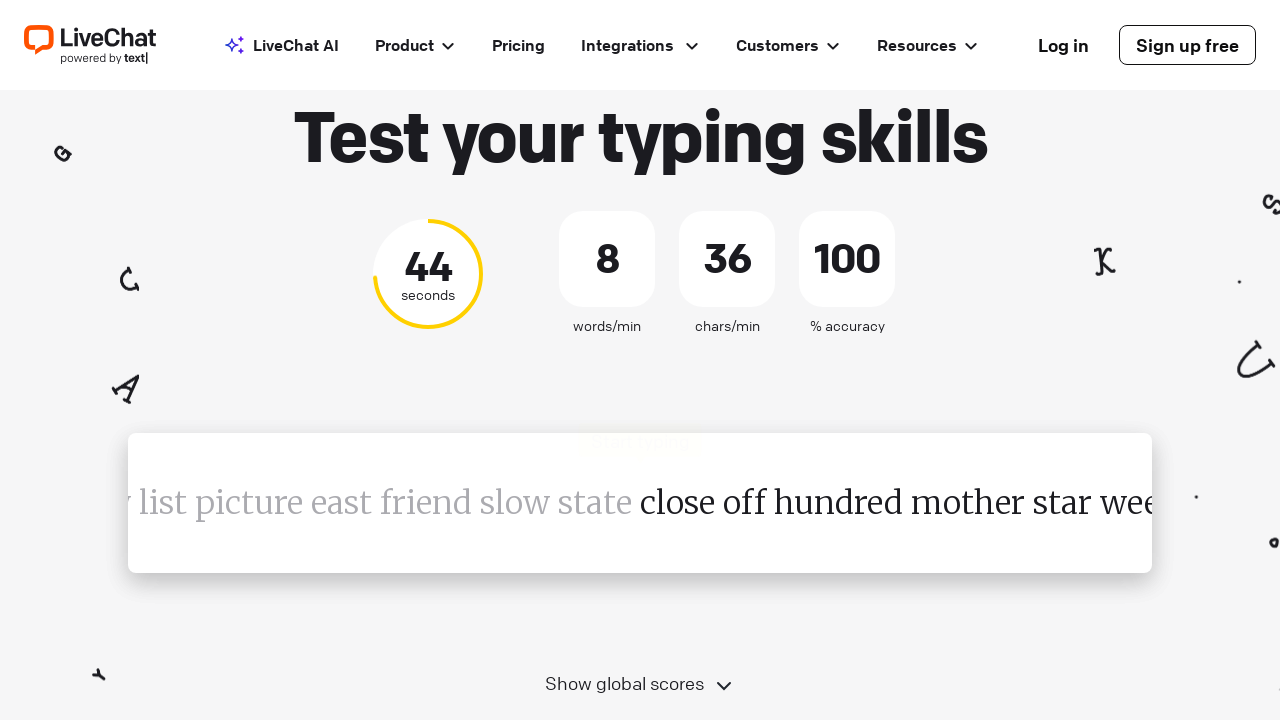

Waited 100ms for next word to appear
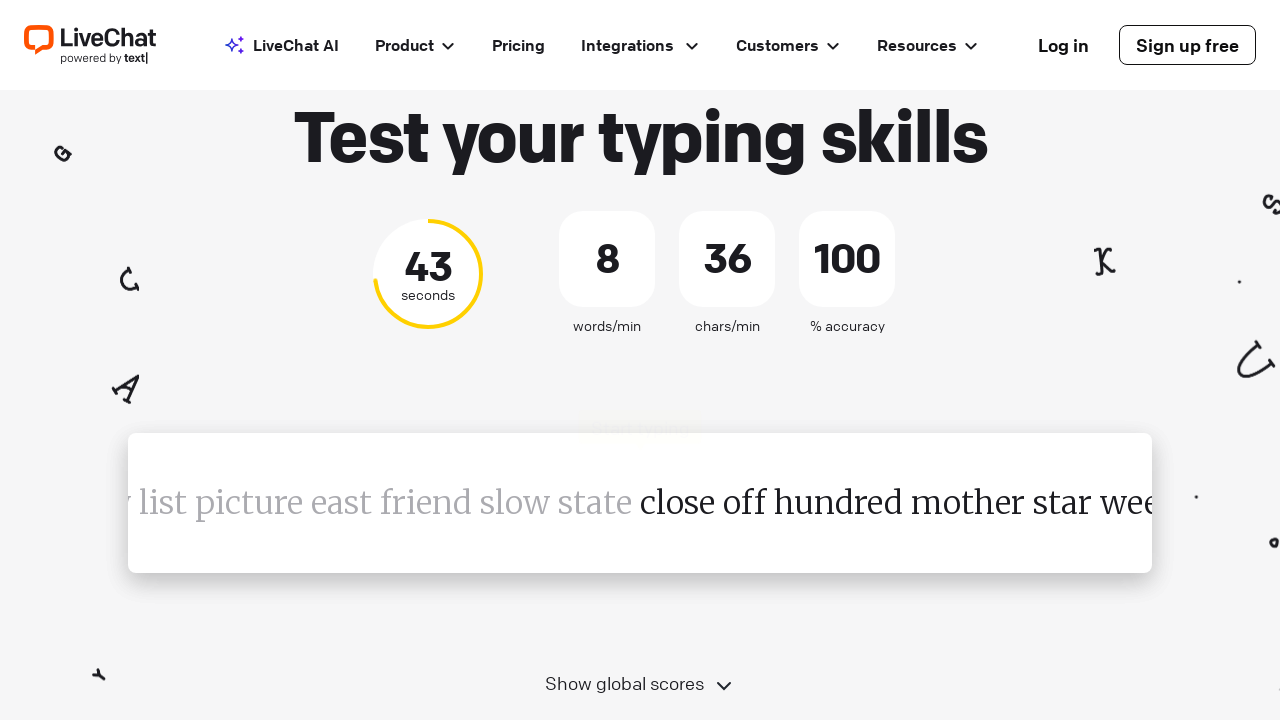

Retrieved word to type: 'close'
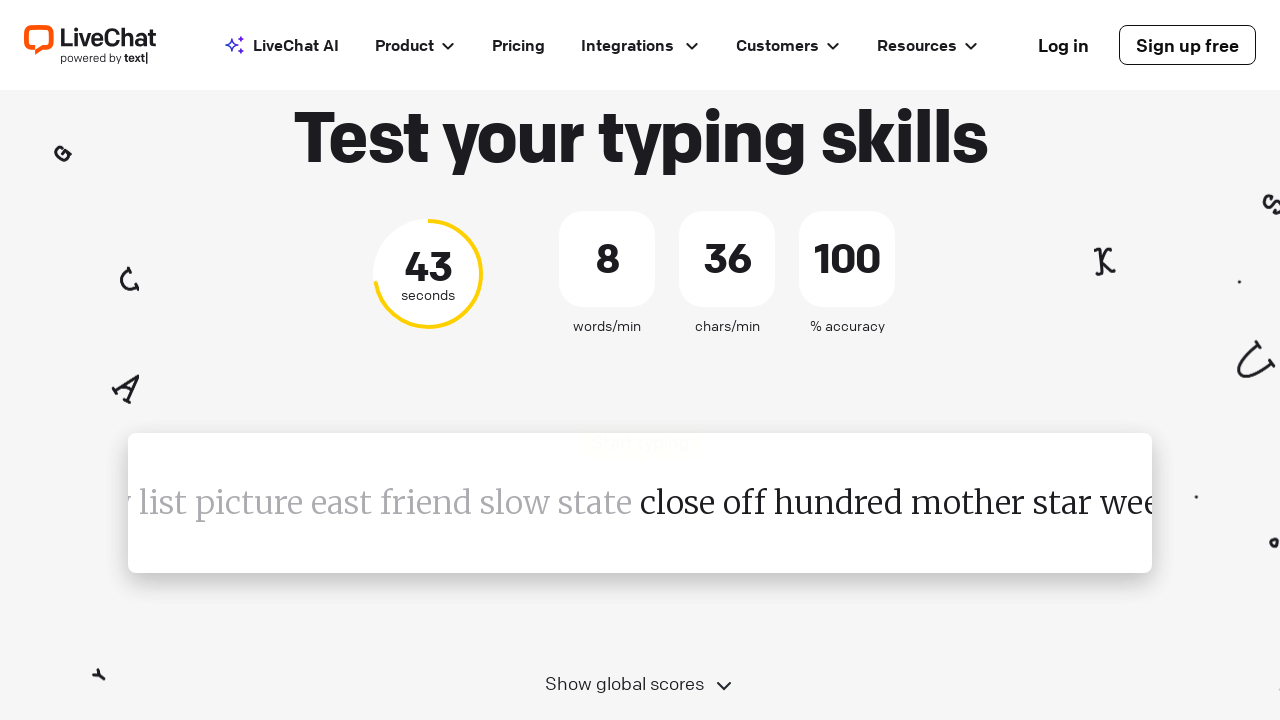

Typed word 'close' into input field on div[data-reactid='.0.1.1.0.0.$=11.0.$=10.1.0.0.1']
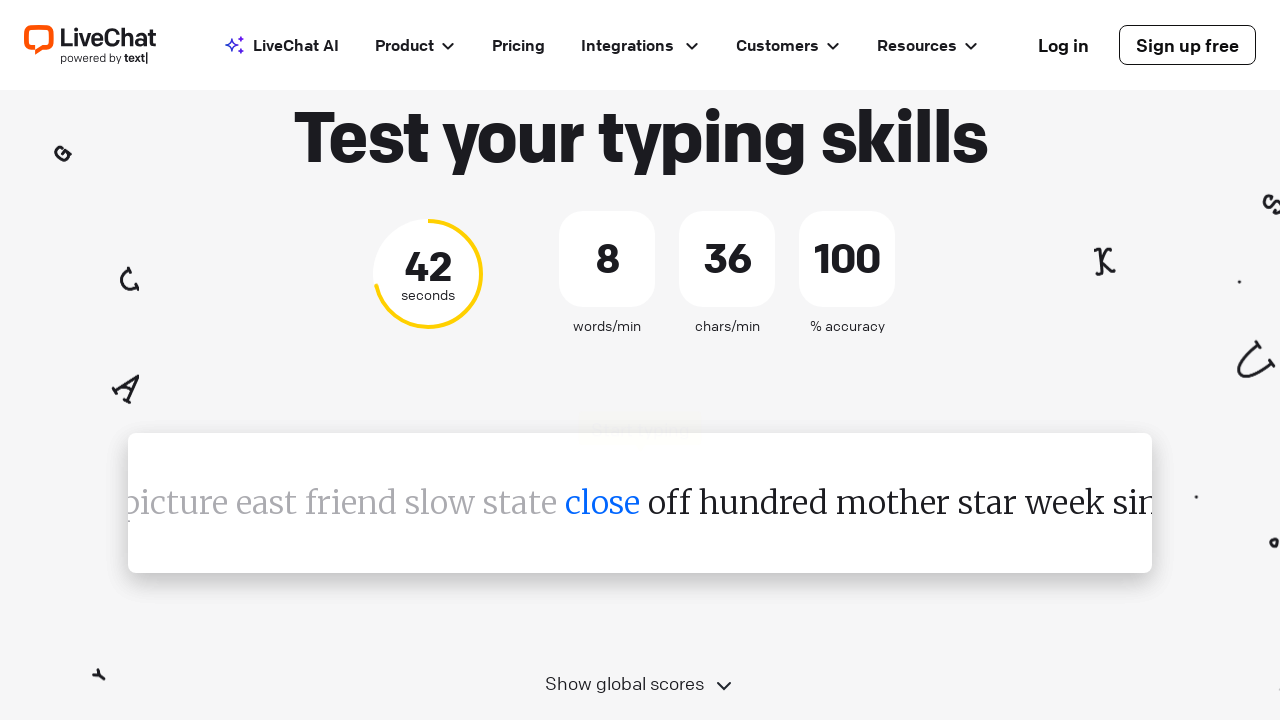

Pressed space to submit the word on div[data-reactid='.0.1.1.0.0.$=11.0.$=10.1.0.0.1']
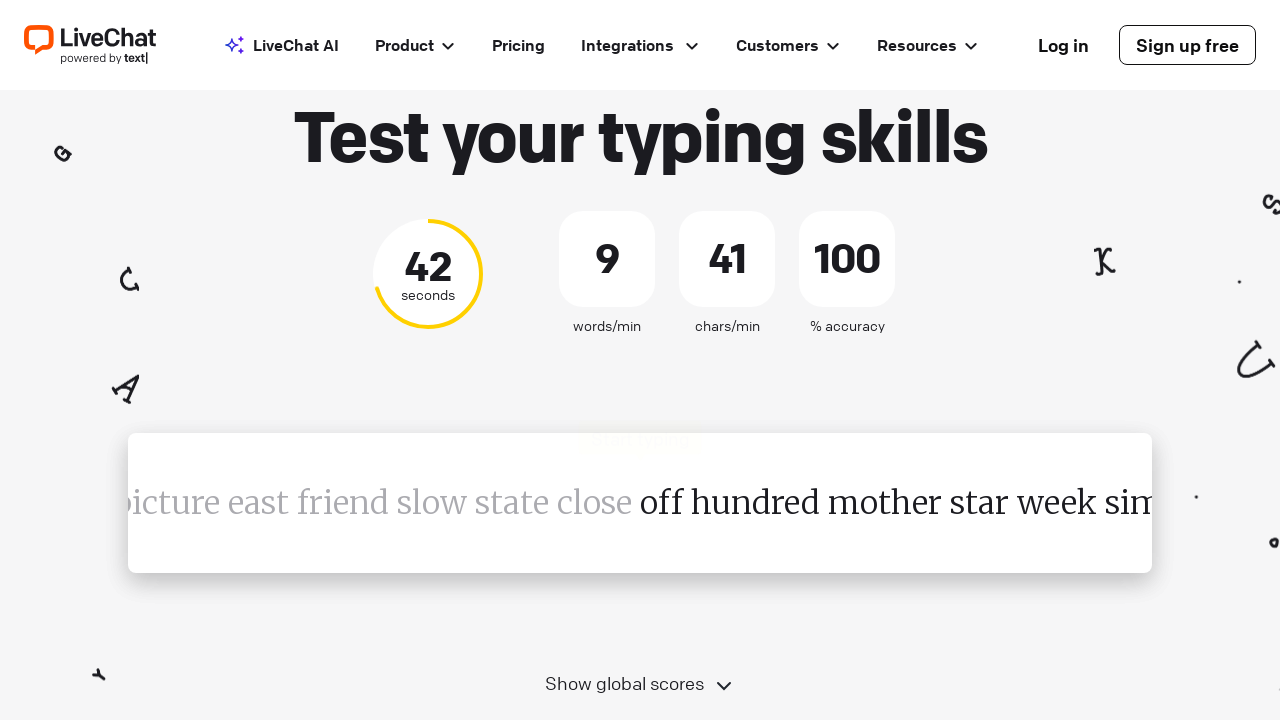

Waited 100ms for next word to appear
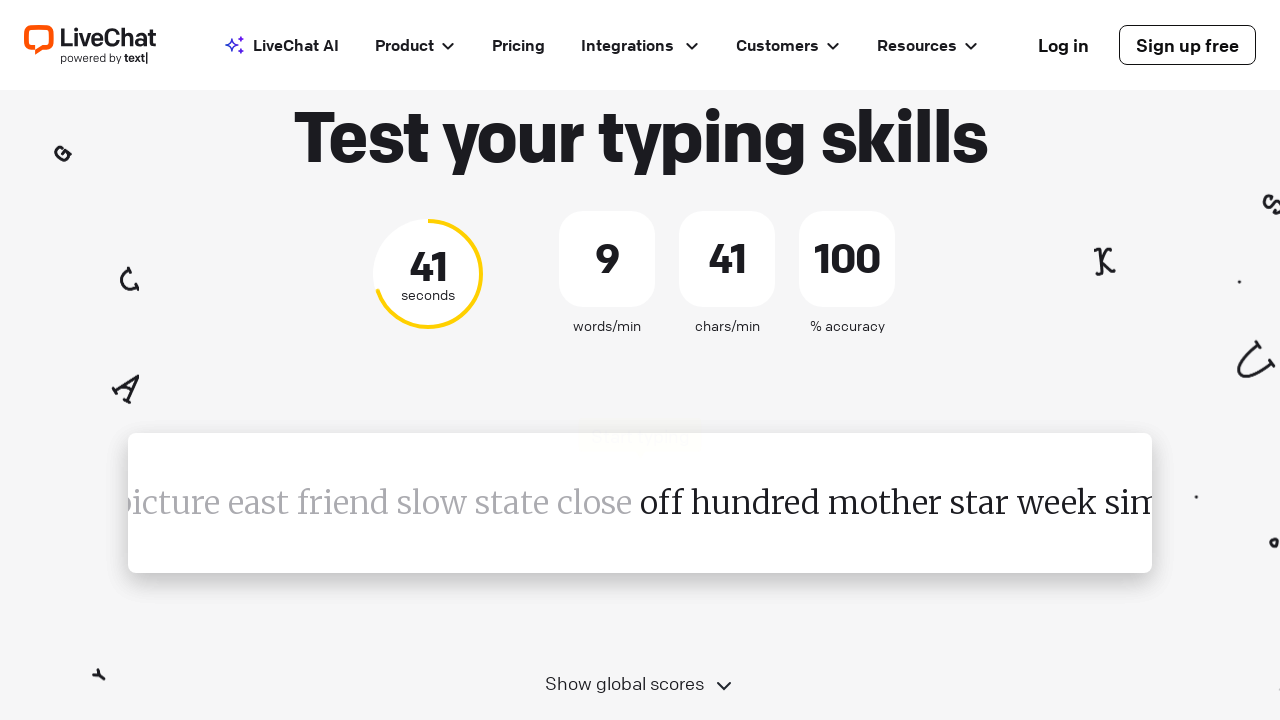

Retrieved word to type: 'off'
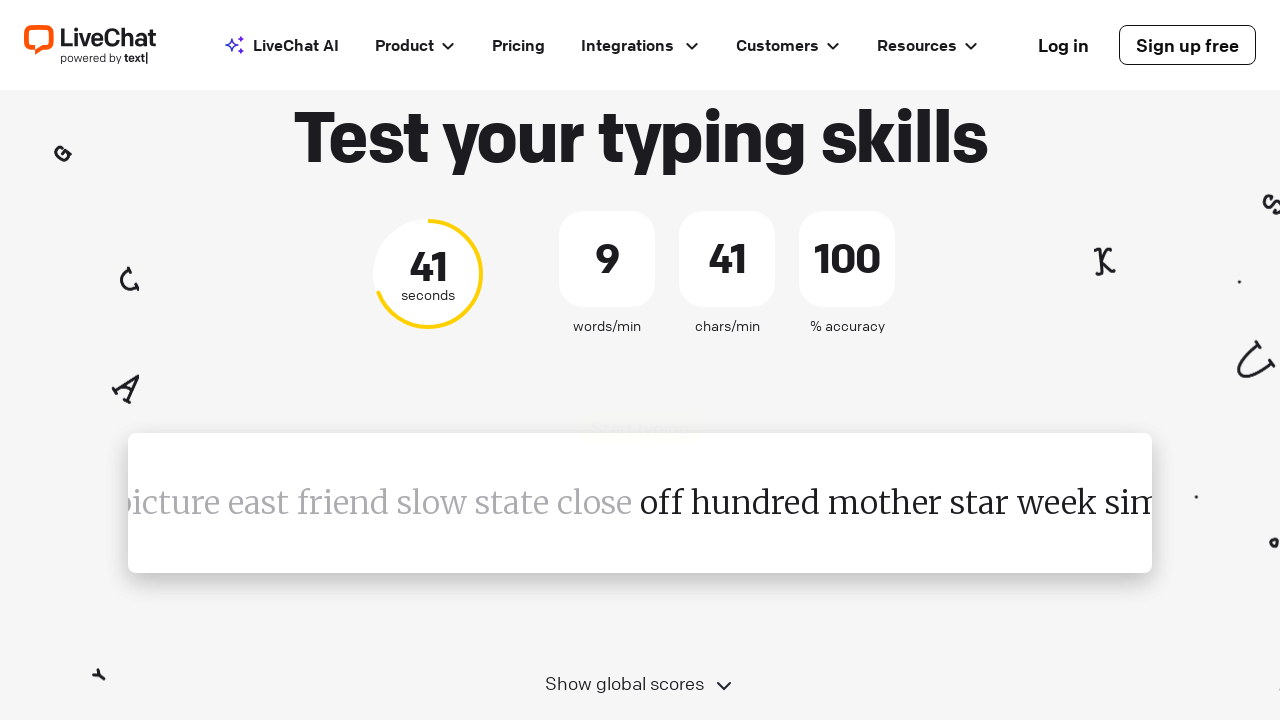

Typed word 'off' into input field on div[data-reactid='.0.1.1.0.0.$=11.0.$=10.1.0.0.1']
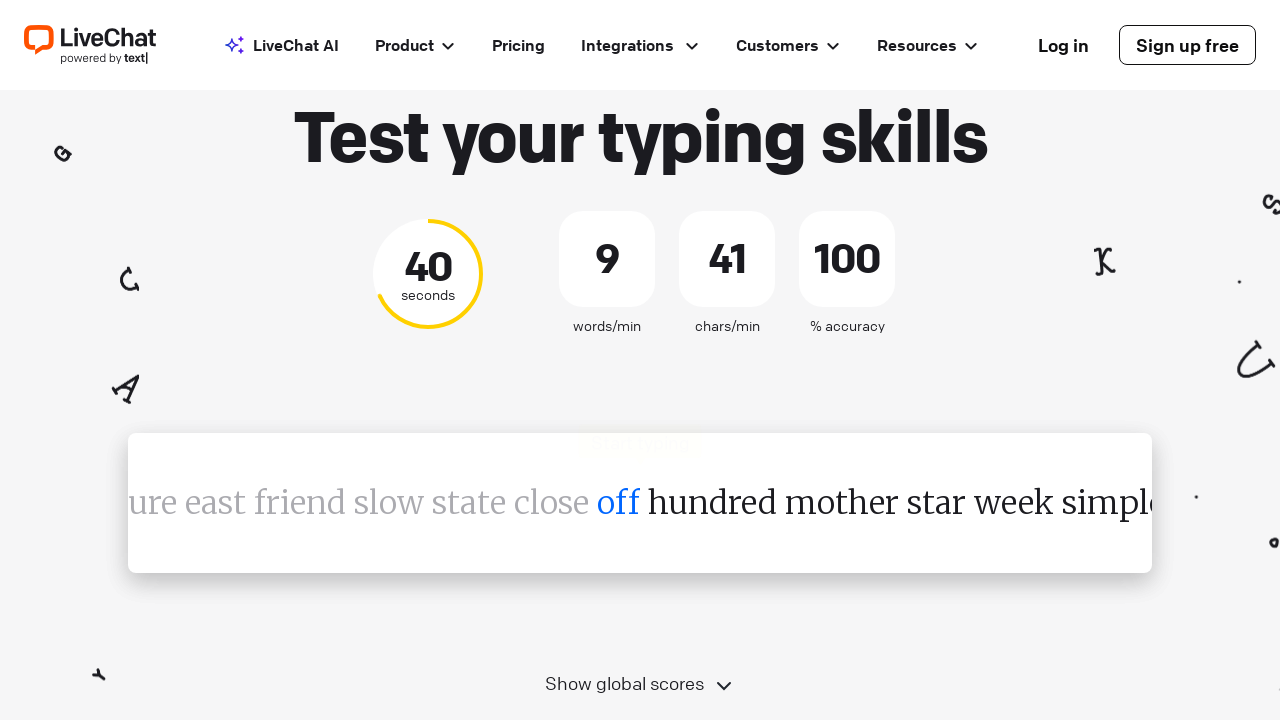

Pressed space to submit the word on div[data-reactid='.0.1.1.0.0.$=11.0.$=10.1.0.0.1']
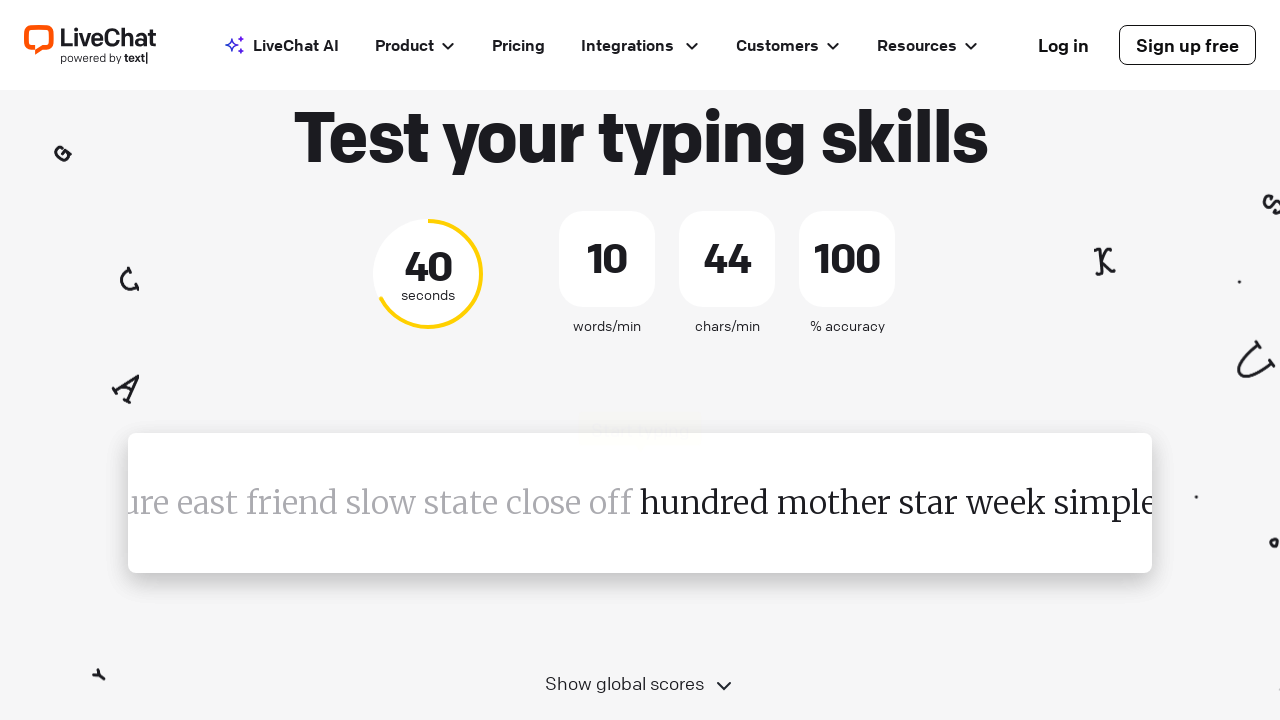

Waited 100ms for next word to appear
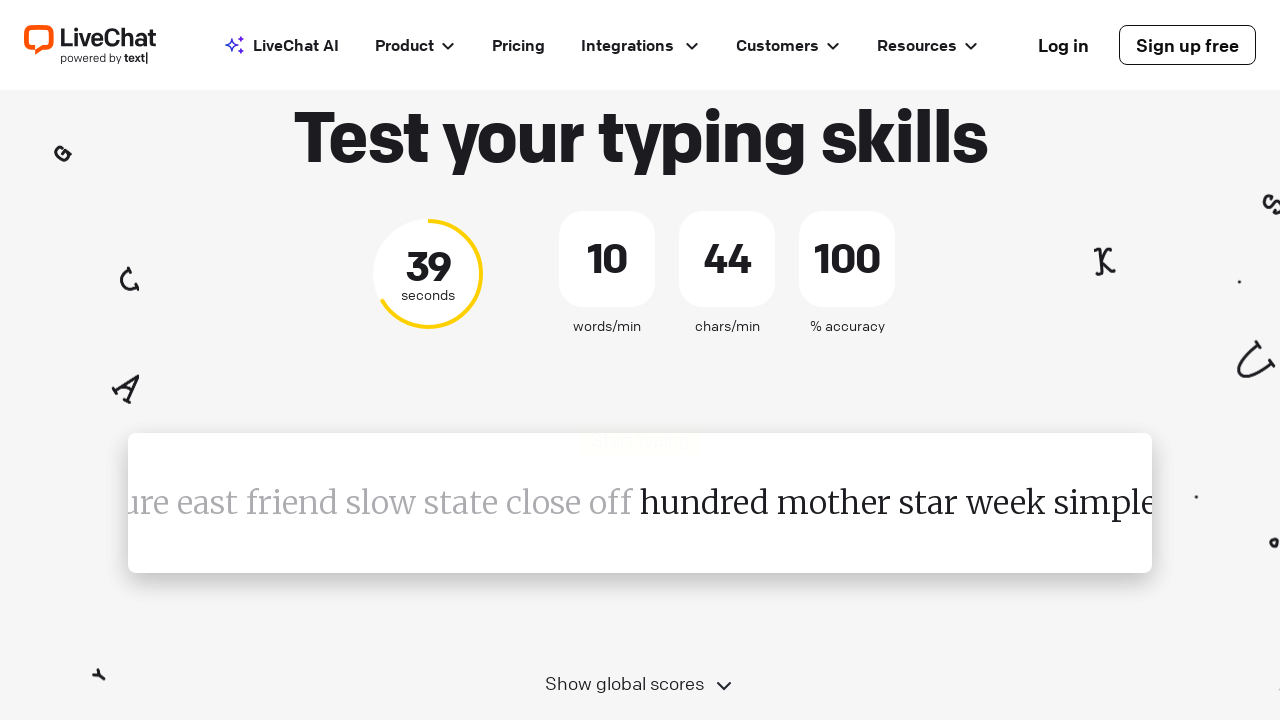

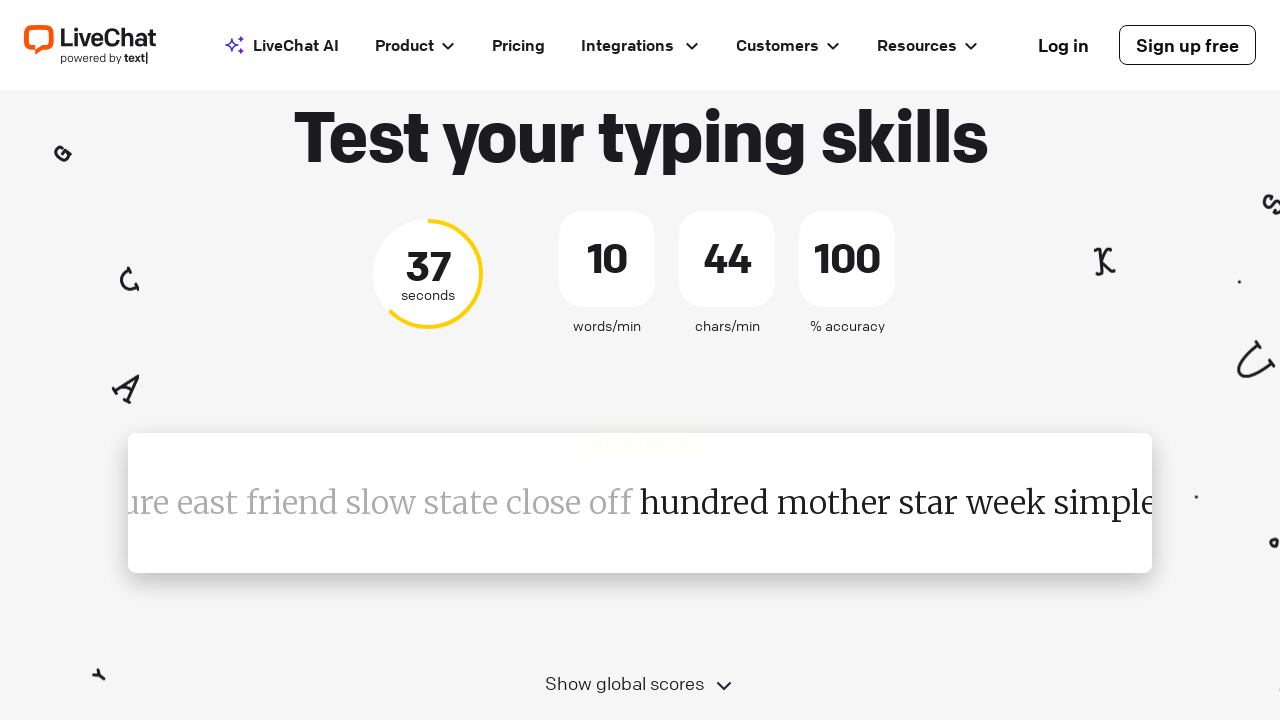